Tests tab navigation and multi-select functionality on a demo site by clicking through each tab and randomly selecting items from lists within iframes using Ctrl+click.

Starting URL: https://www.globalsqa.com/demo-site/select-elements/

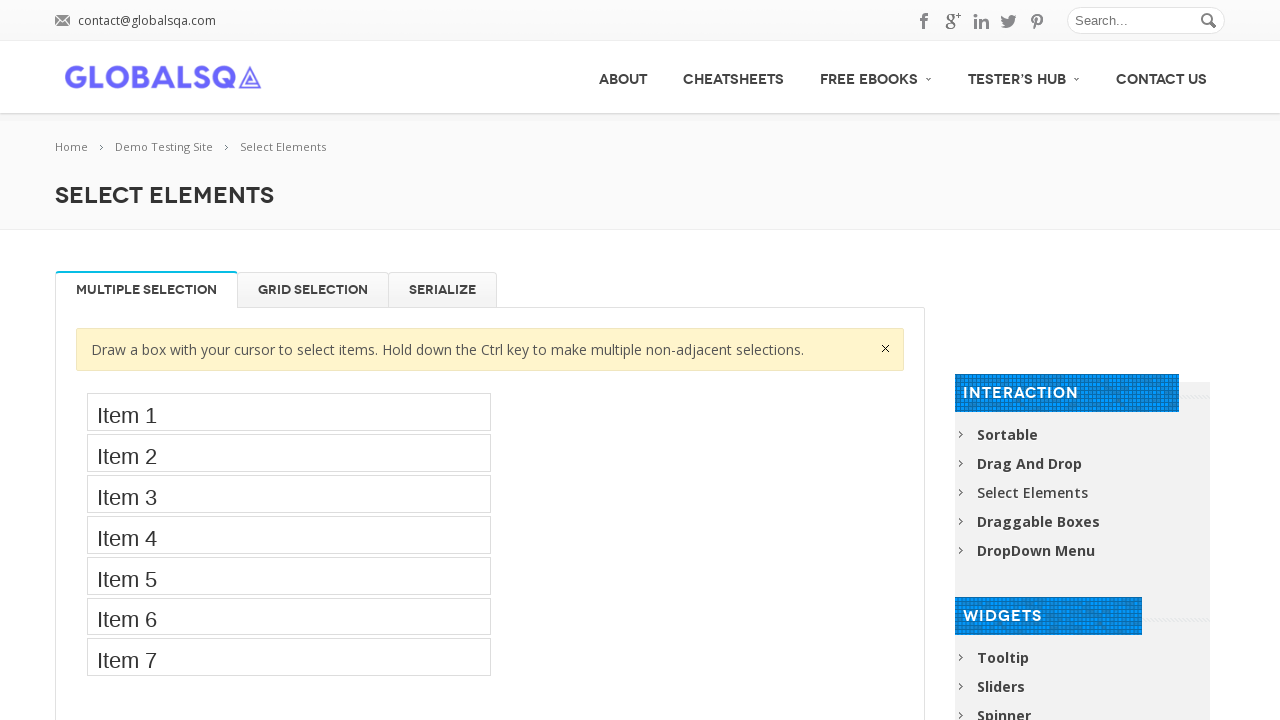

Retrieved all tabs from the page
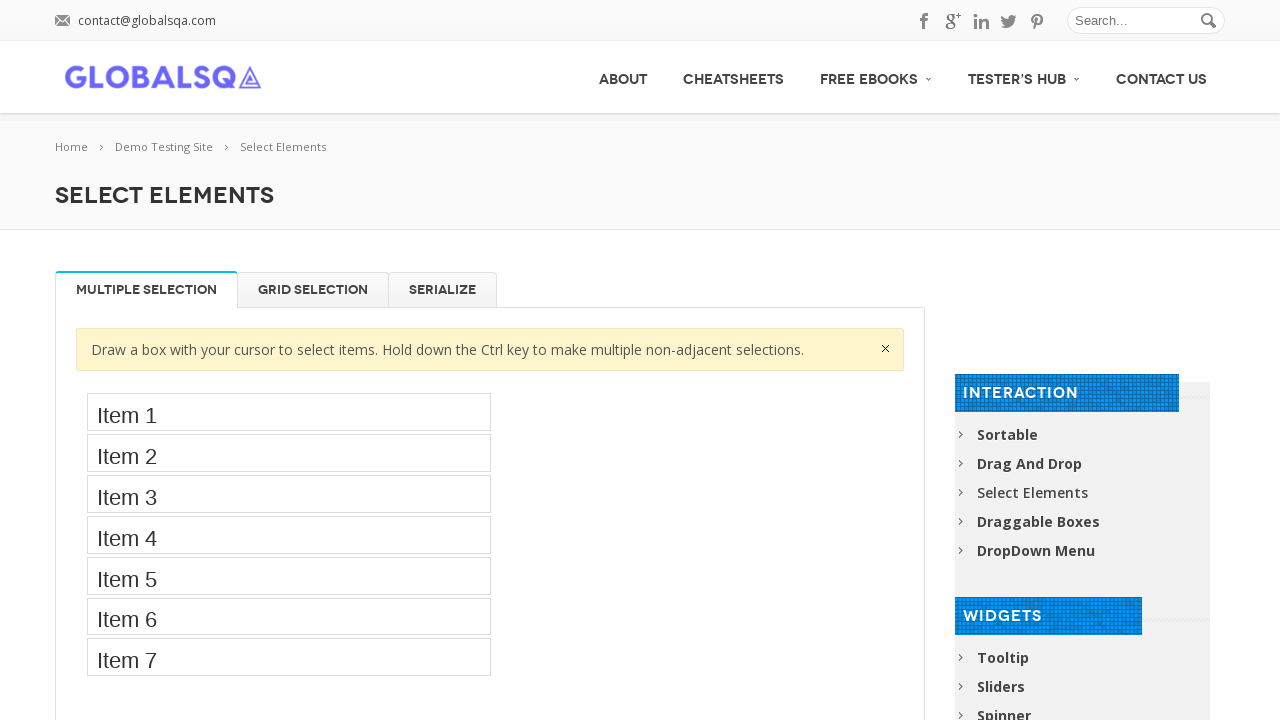

Counted 3 tabs on the page
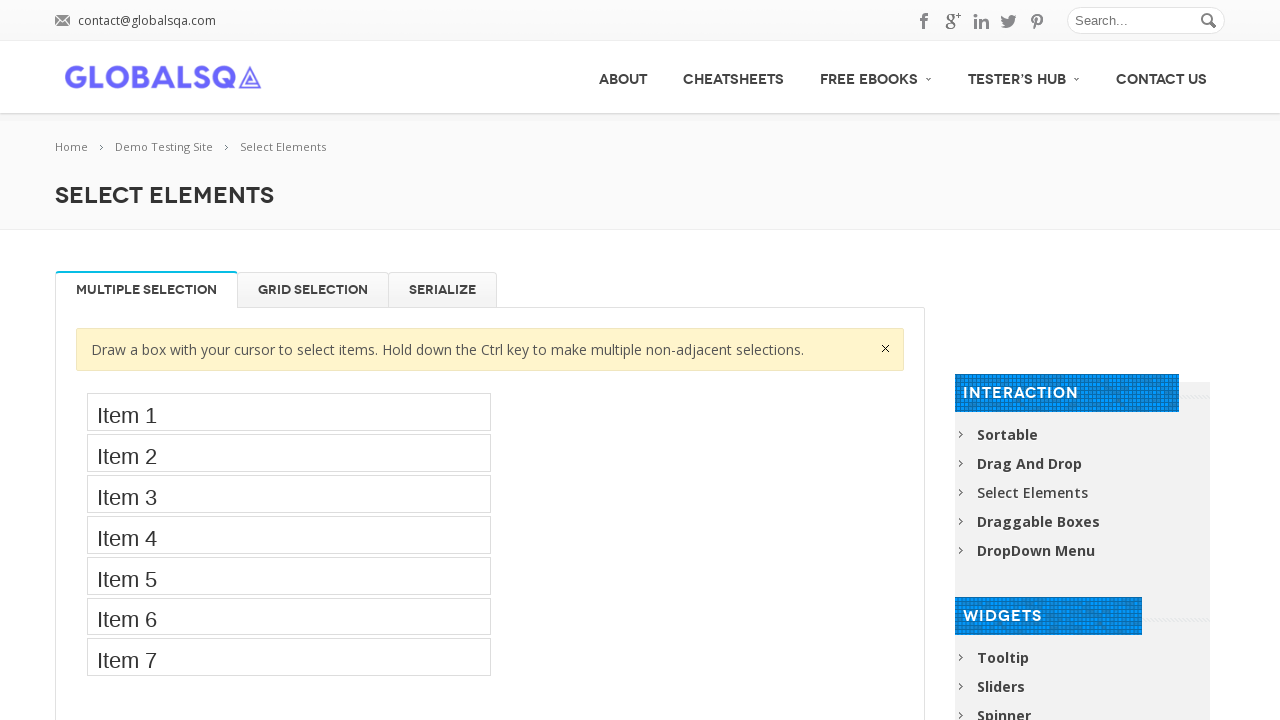

Selected tab at index 0
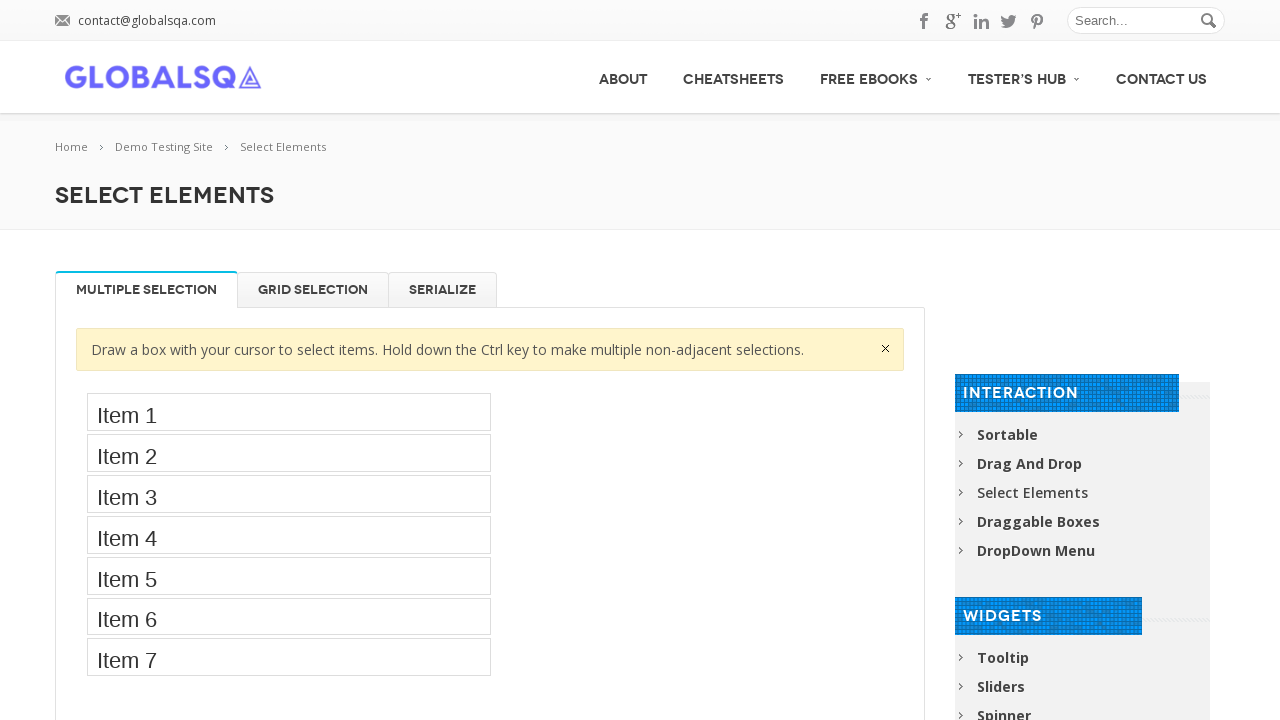

Retrieved tab title: 'Multiple Selection'
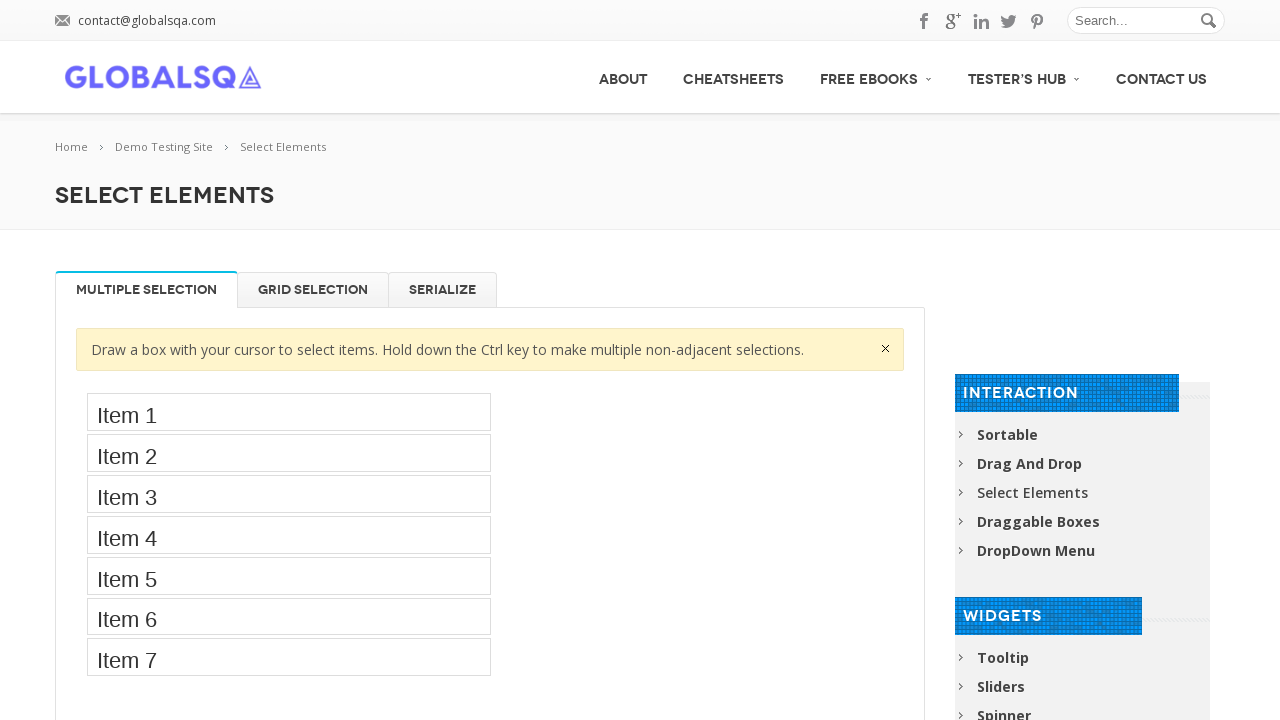

Clicked on tab 'Multiple Selection' at (146, 290) on internal:role=tab >> nth=0
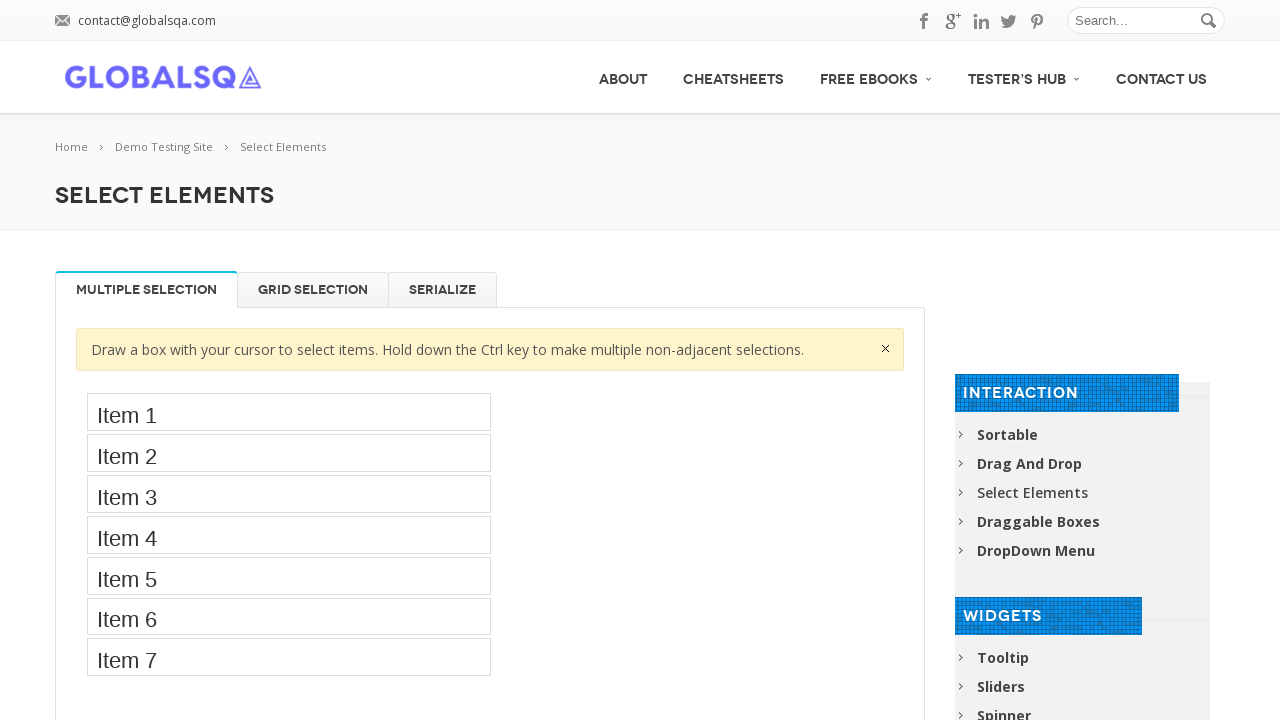

Located iframe within tab 'Multiple Selection'
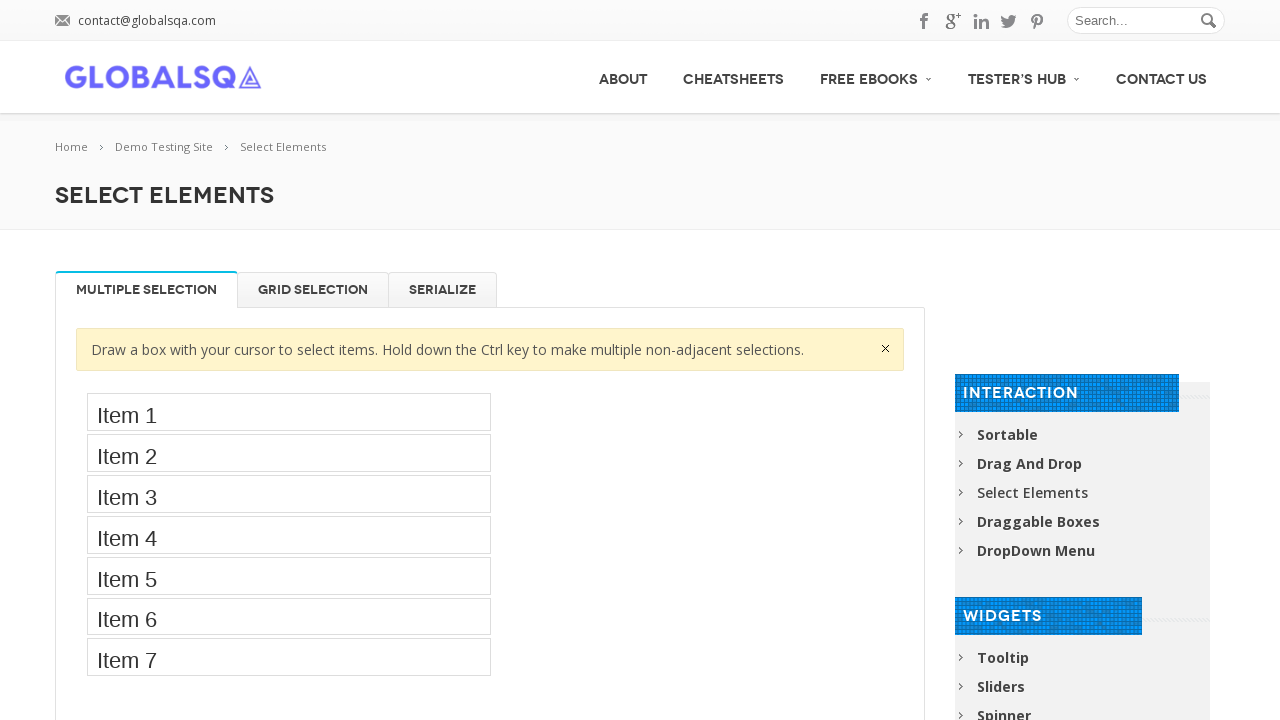

Located option list container (ol element)
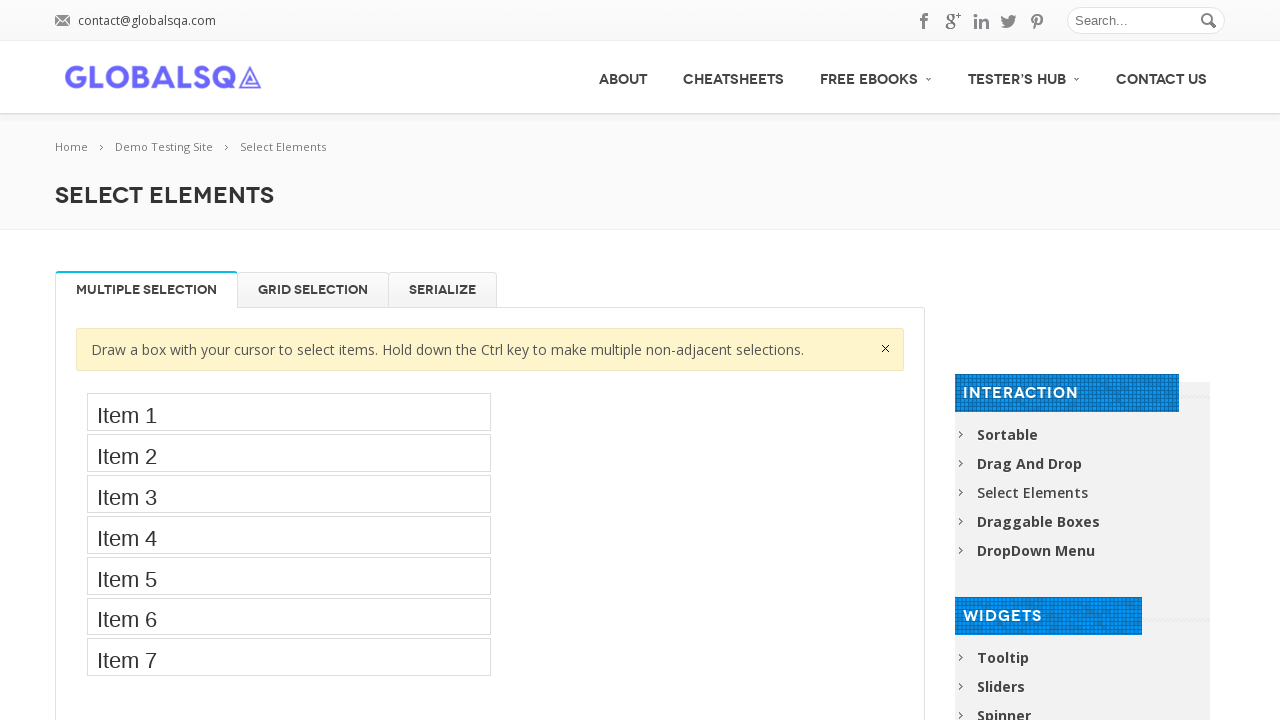

Waited for option list to attach to DOM
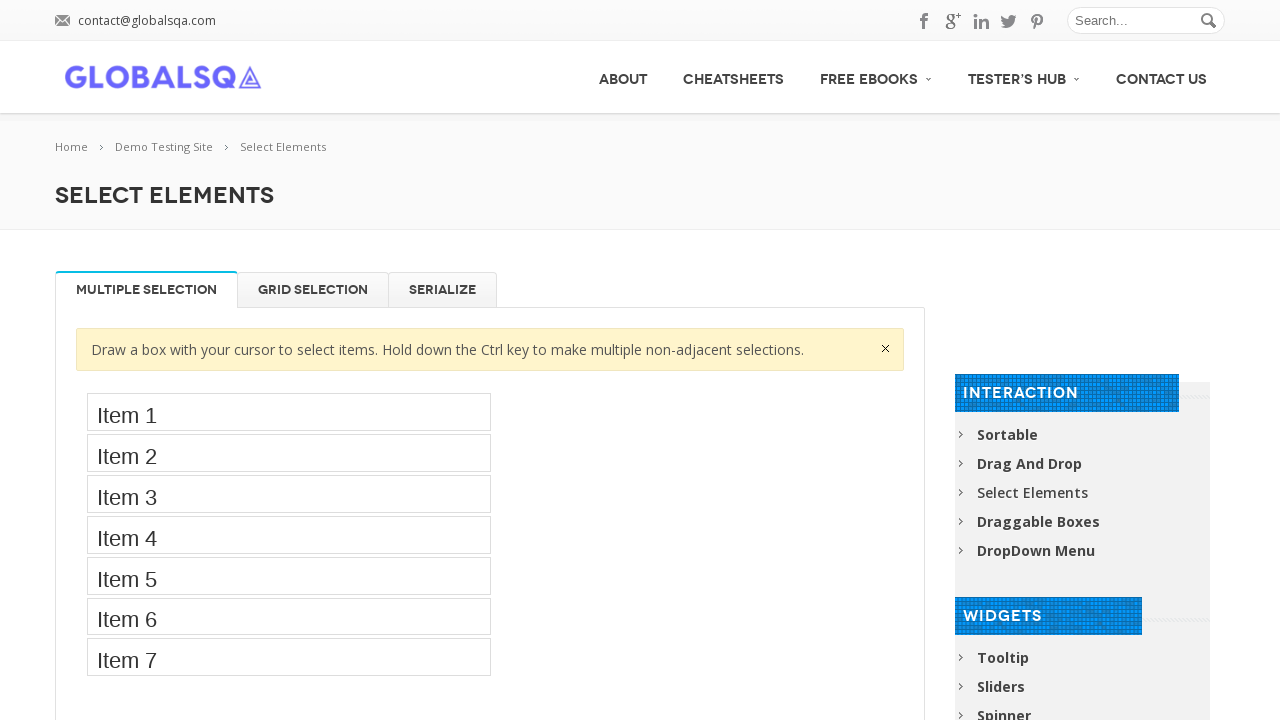

Located all list items within the option list
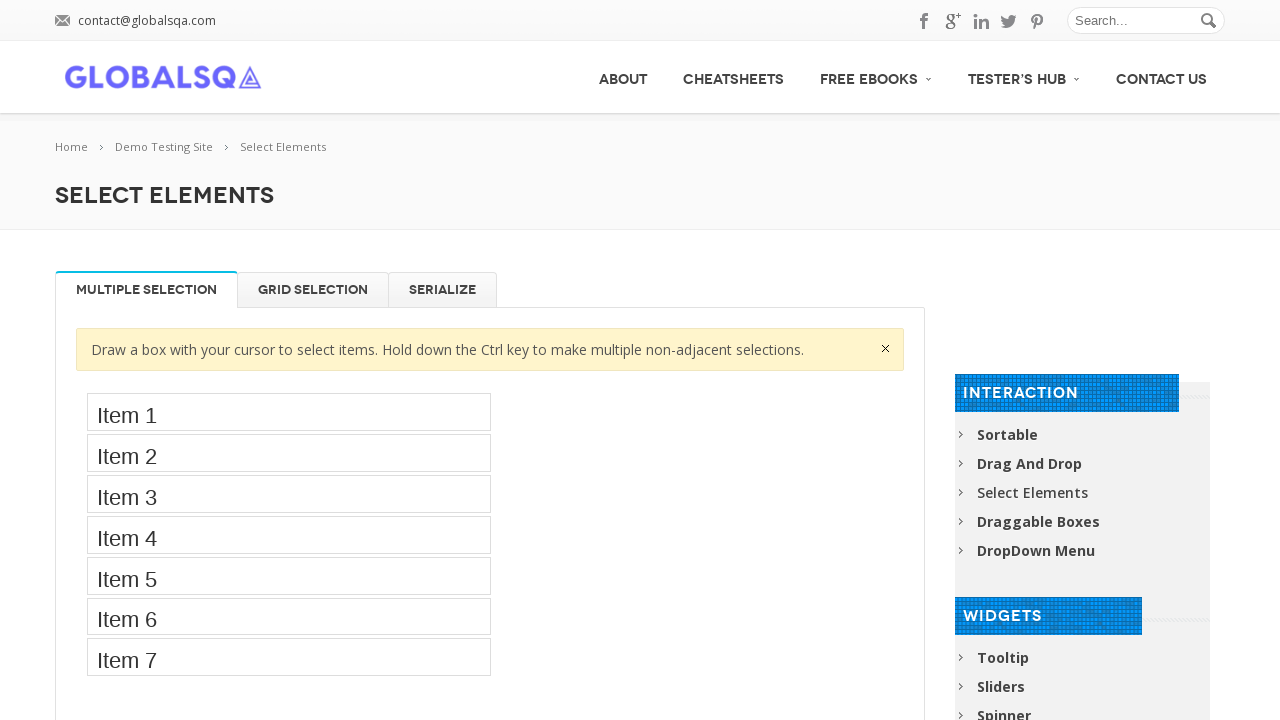

Counted 7 options available for selection
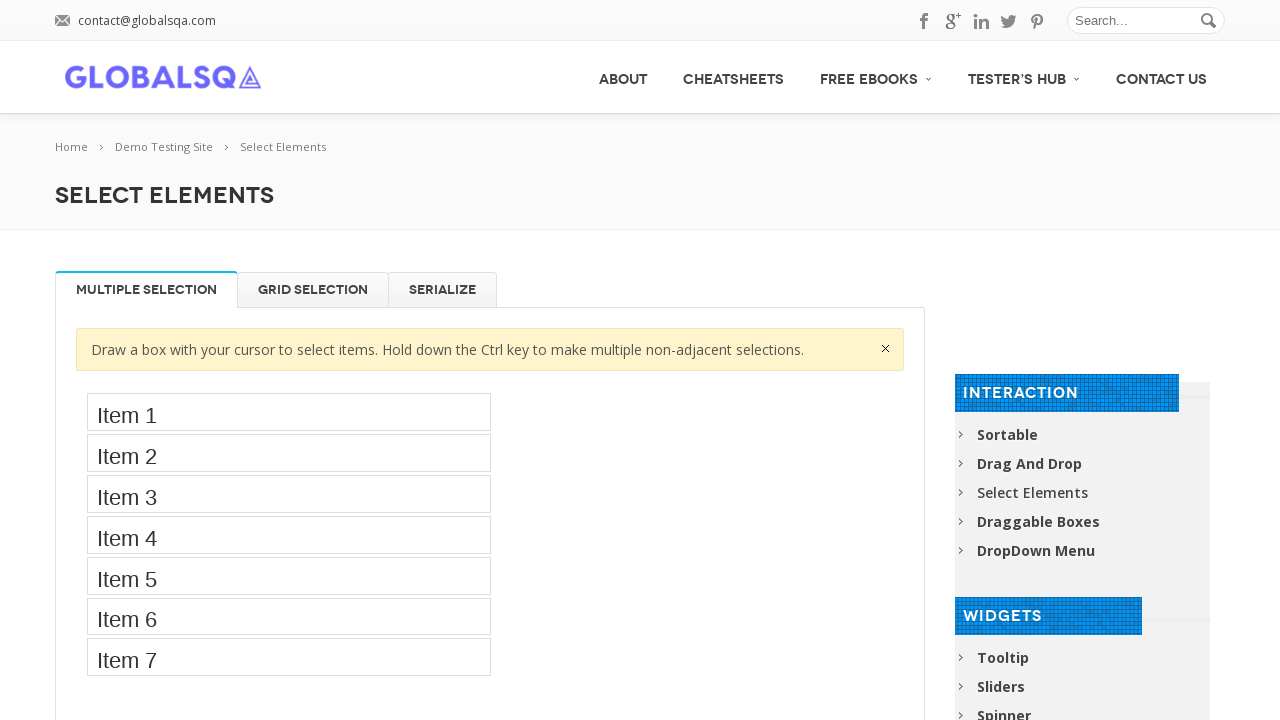

Randomly determined to select 0 items from 7 options
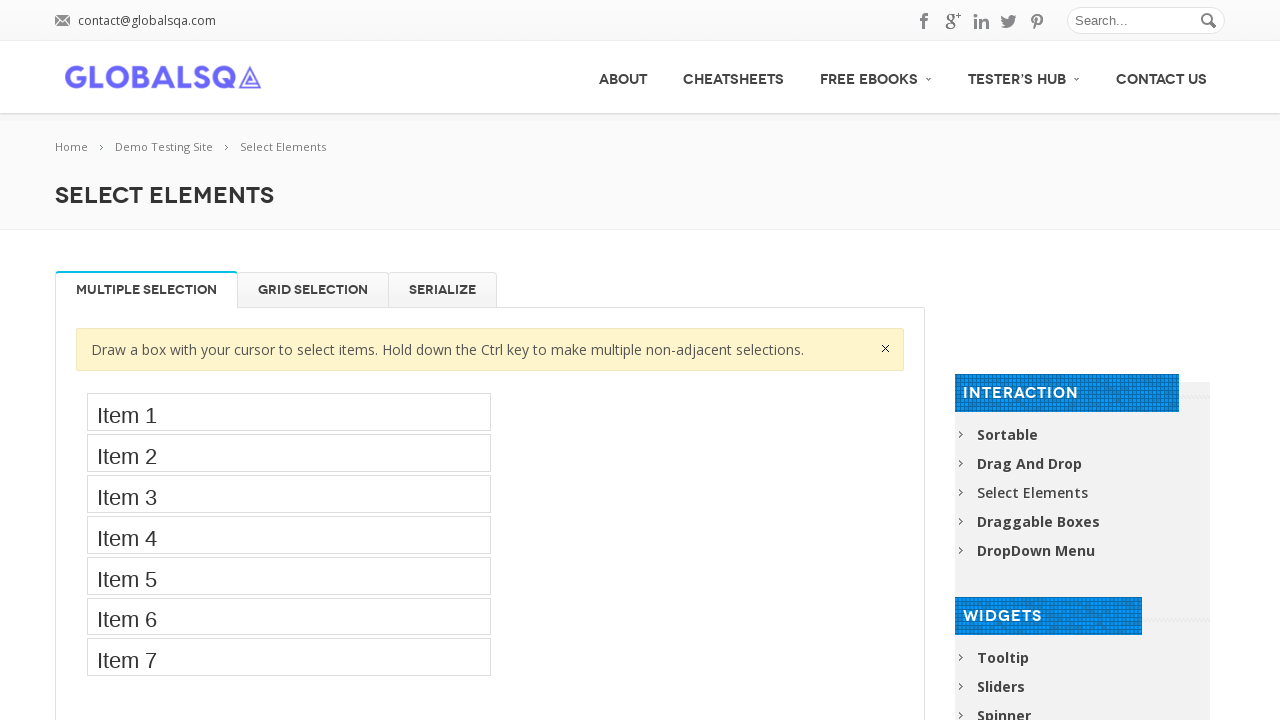

Selected tab at index 1
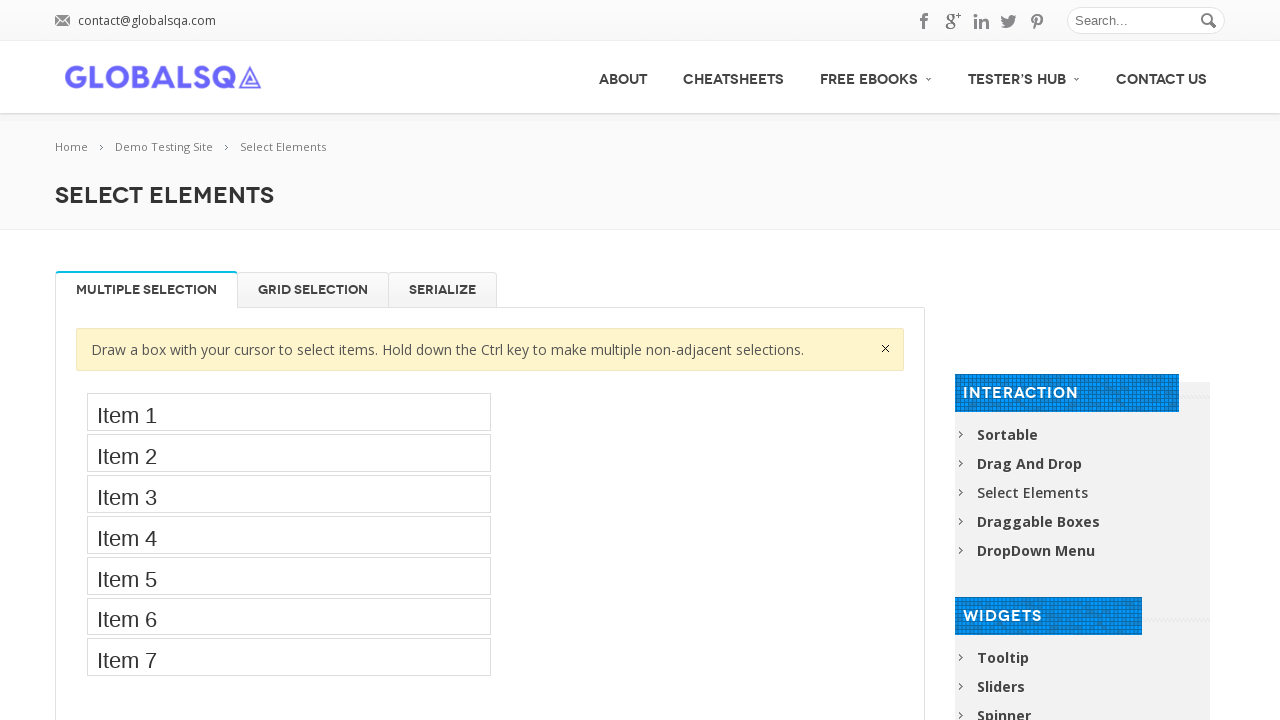

Retrieved tab title: 'Grid Selection'
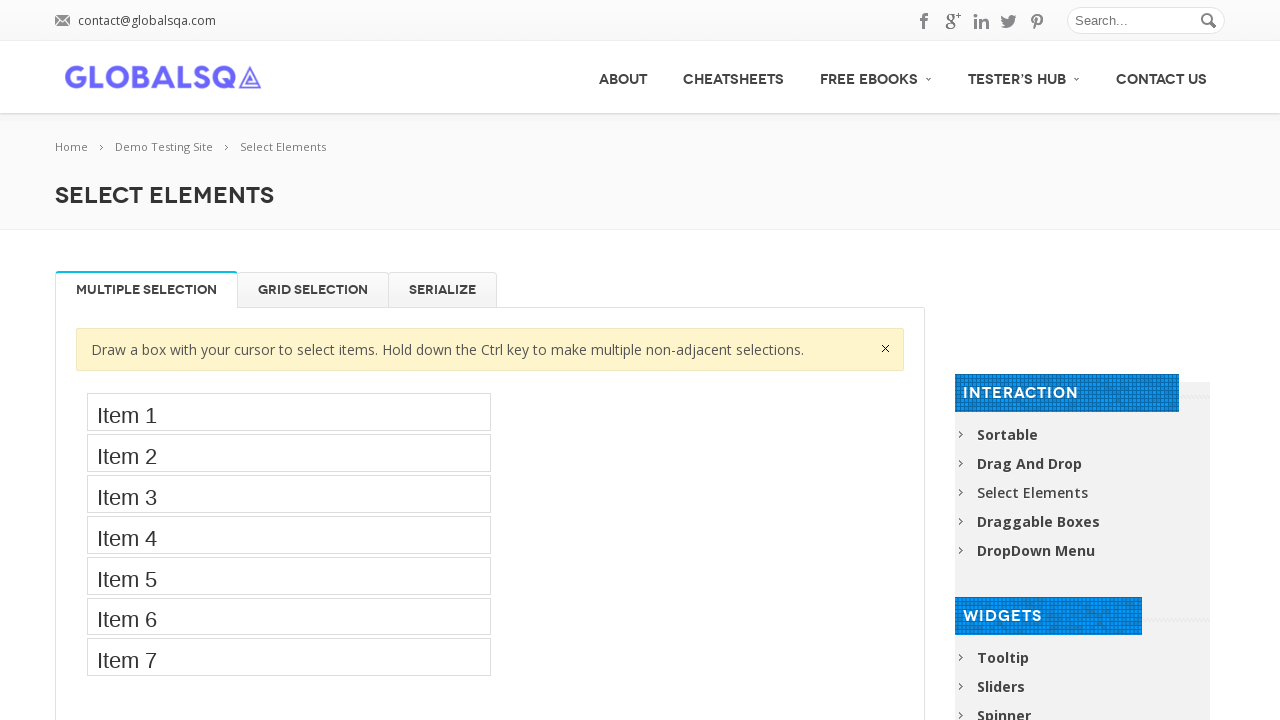

Clicked on tab 'Grid Selection' at (313, 290) on internal:role=tab >> nth=1
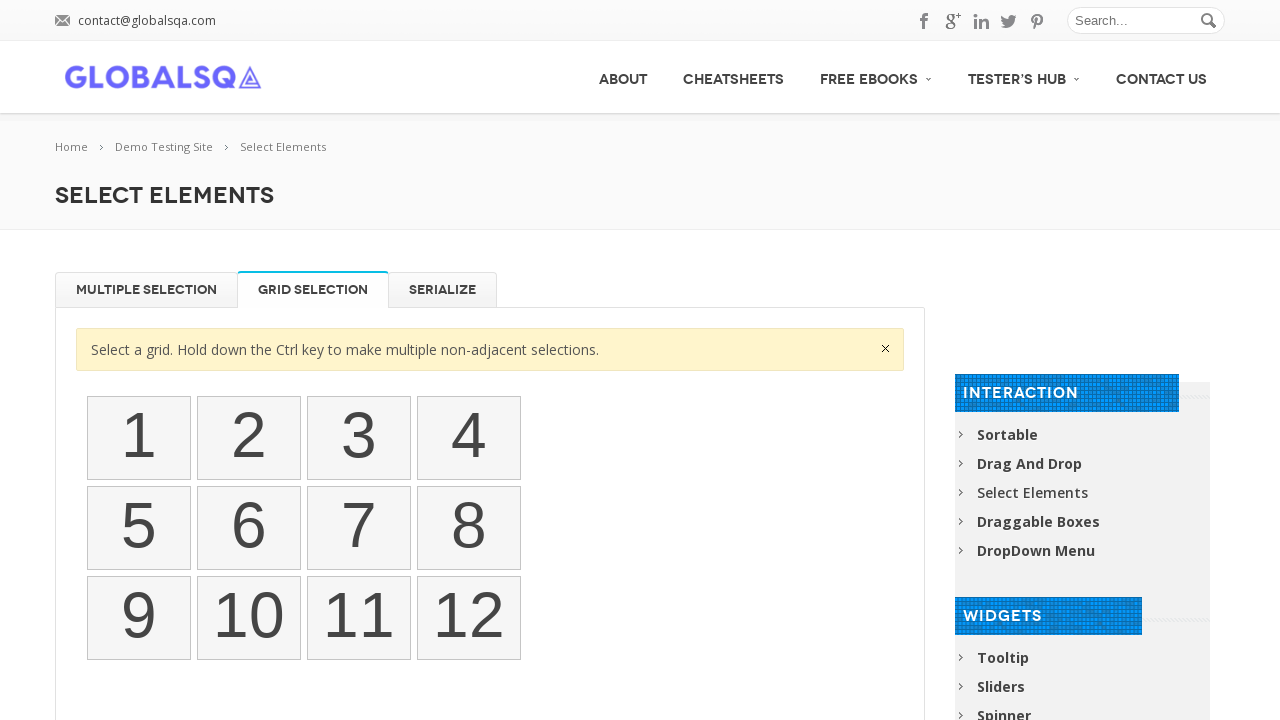

Located iframe within tab 'Grid Selection'
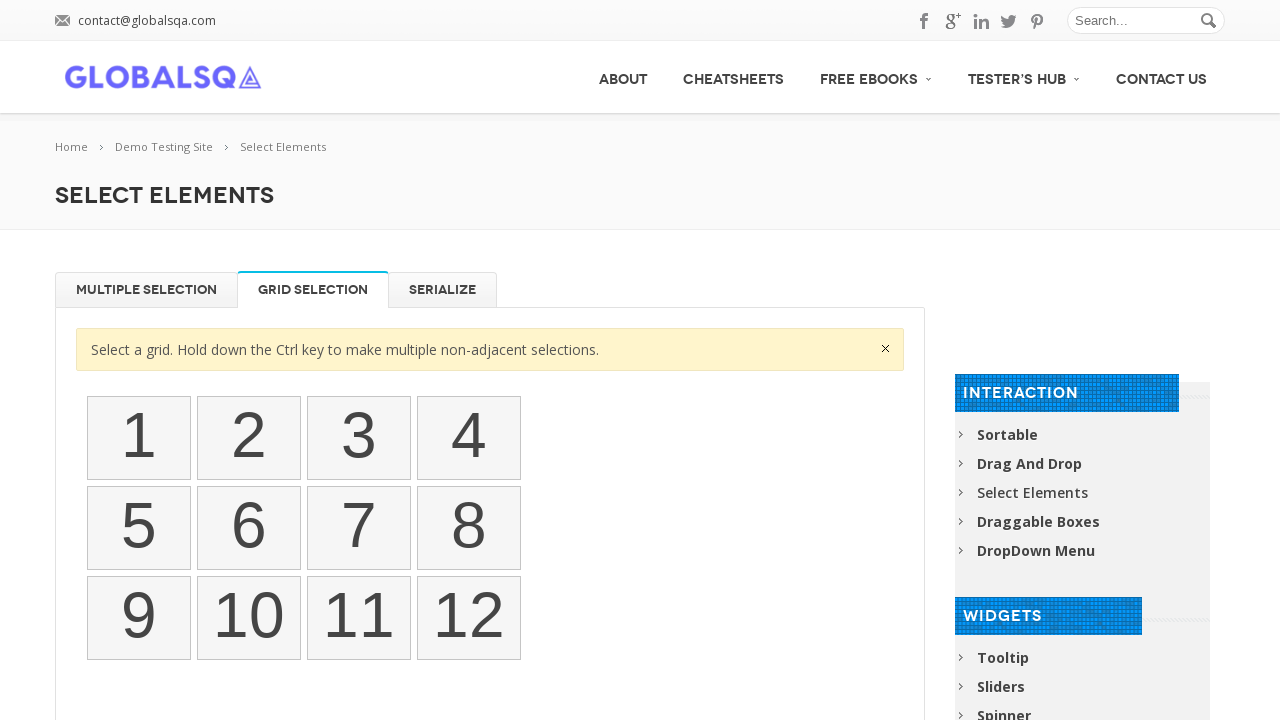

Located option list container (ol element)
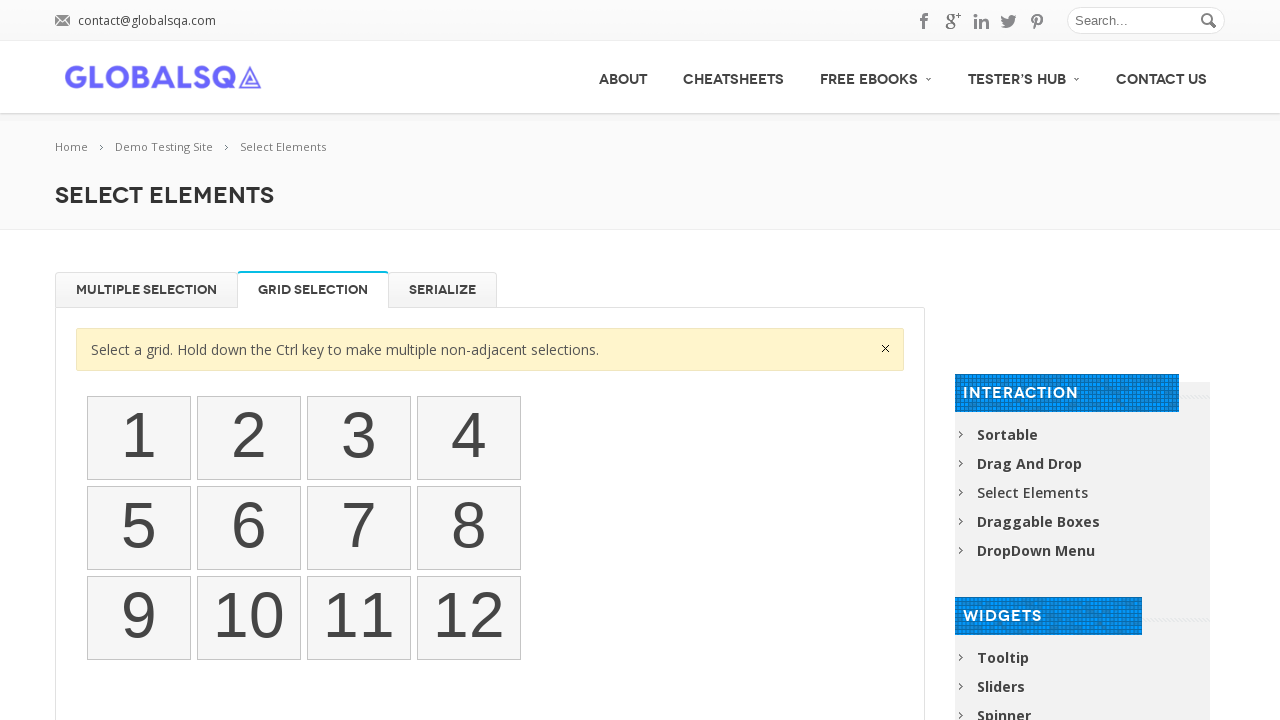

Waited for option list to attach to DOM
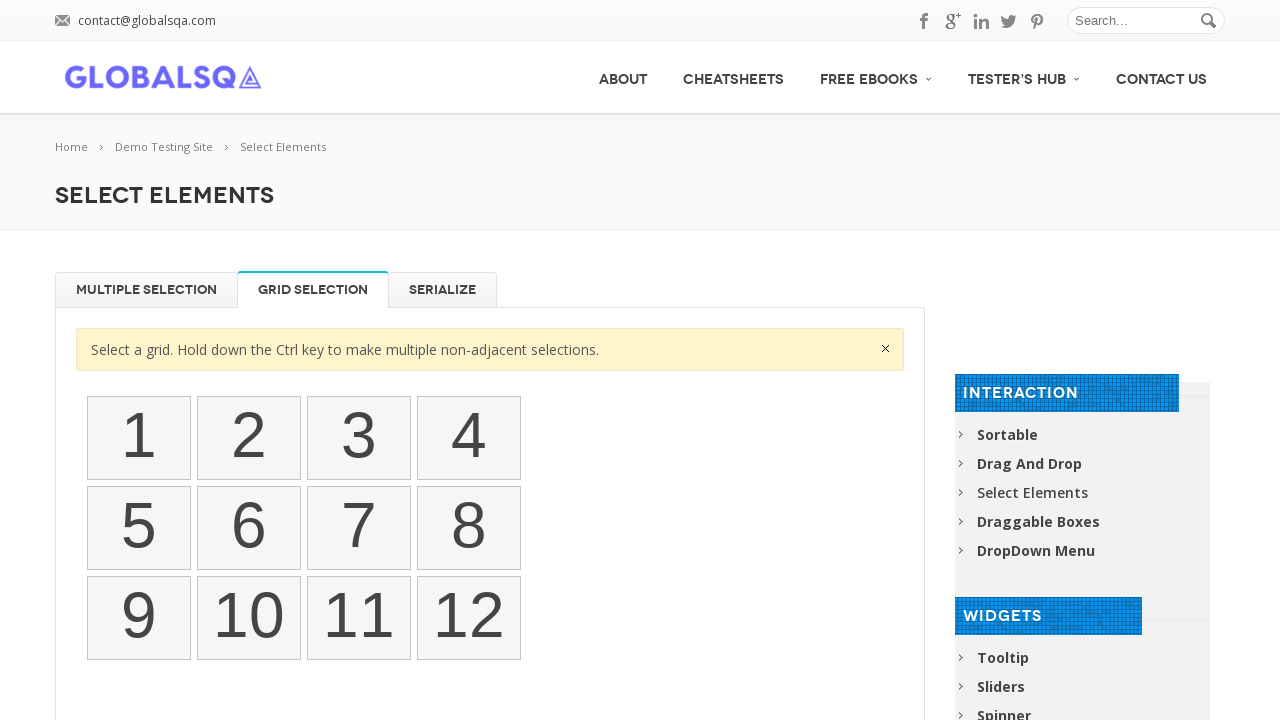

Located all list items within the option list
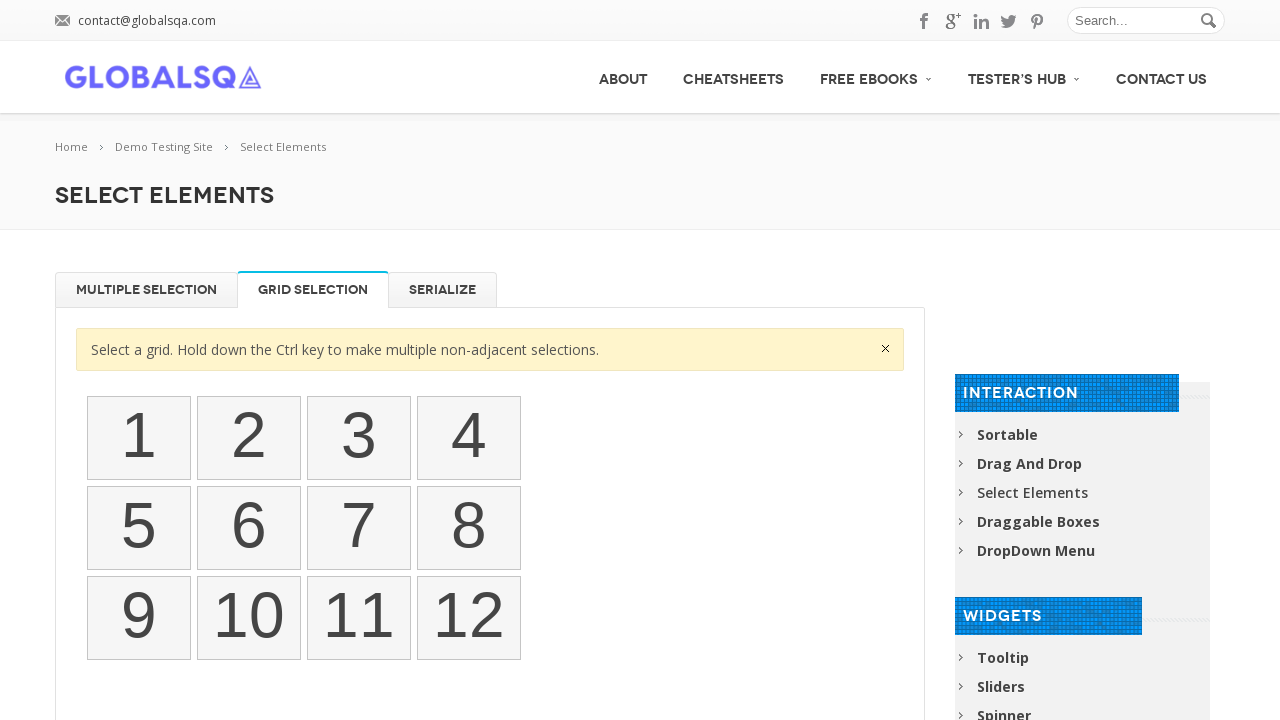

Counted 12 options available for selection
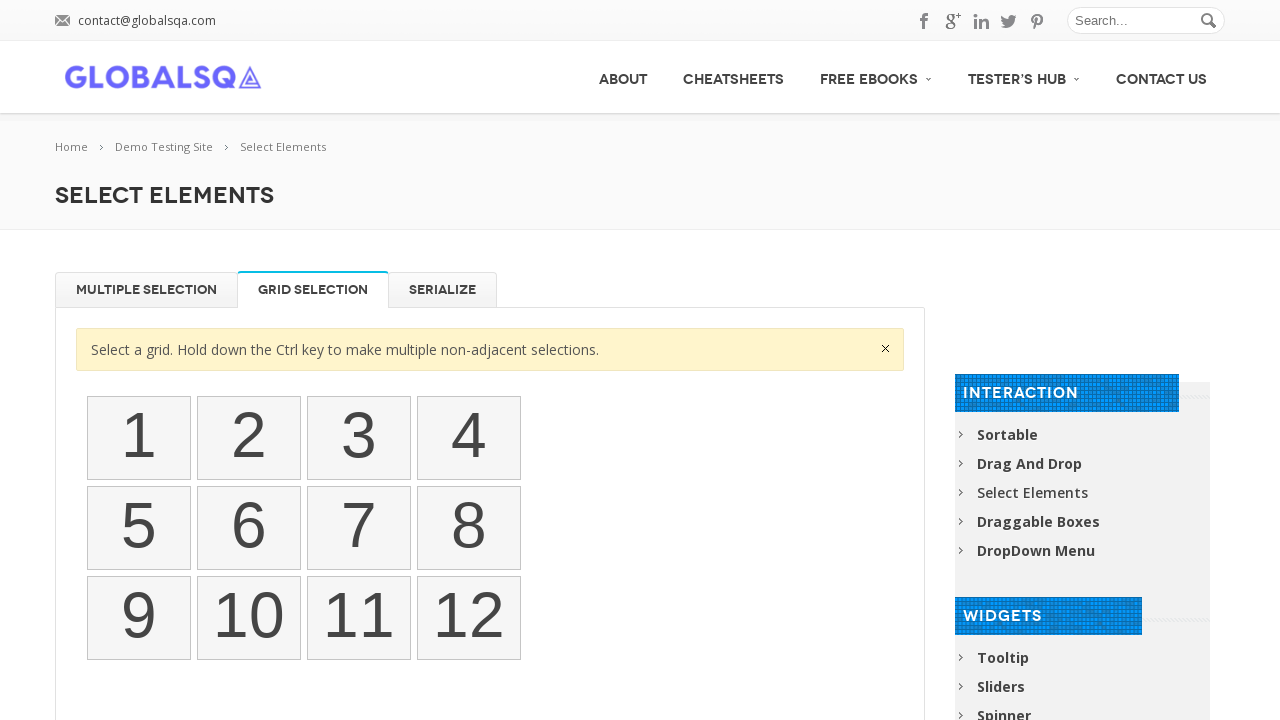

Randomly determined to select 1 items from 12 options
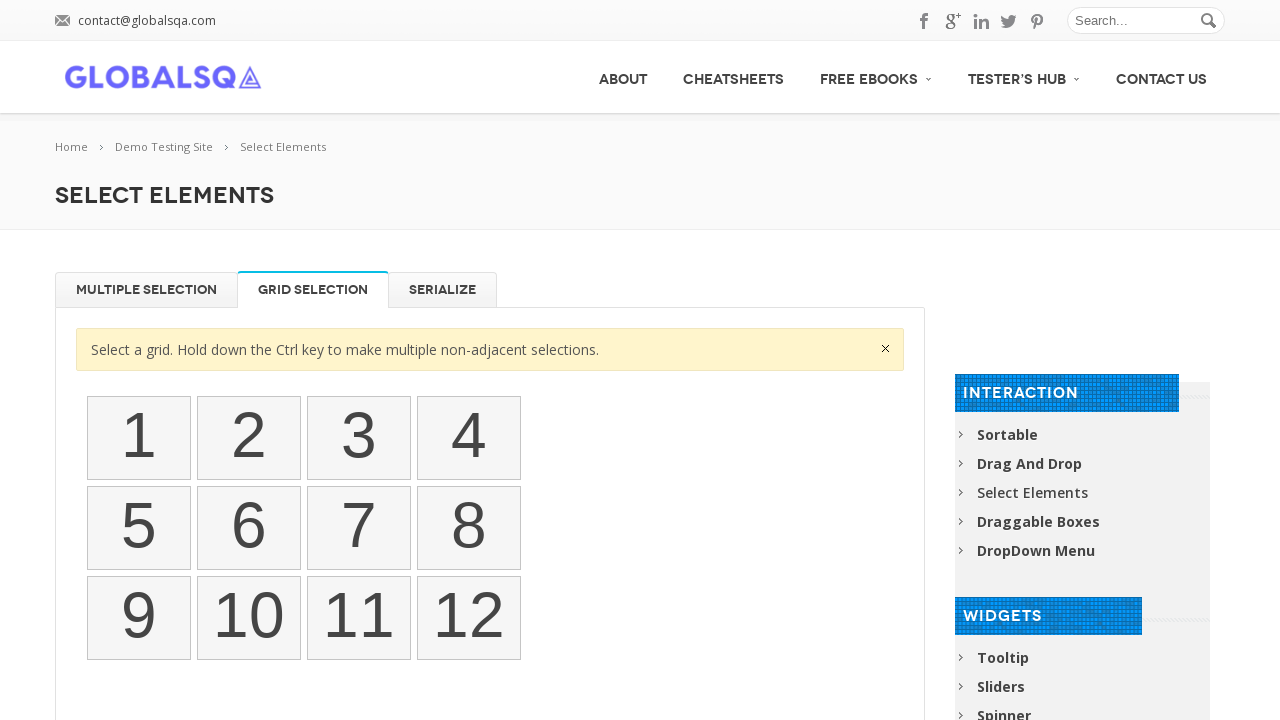

Ctrl+clicked option at index 8 at (139, 618) on //div[@rel-title='Grid Selection']//iframe[contains(@class, 'demo-frame')] >> in
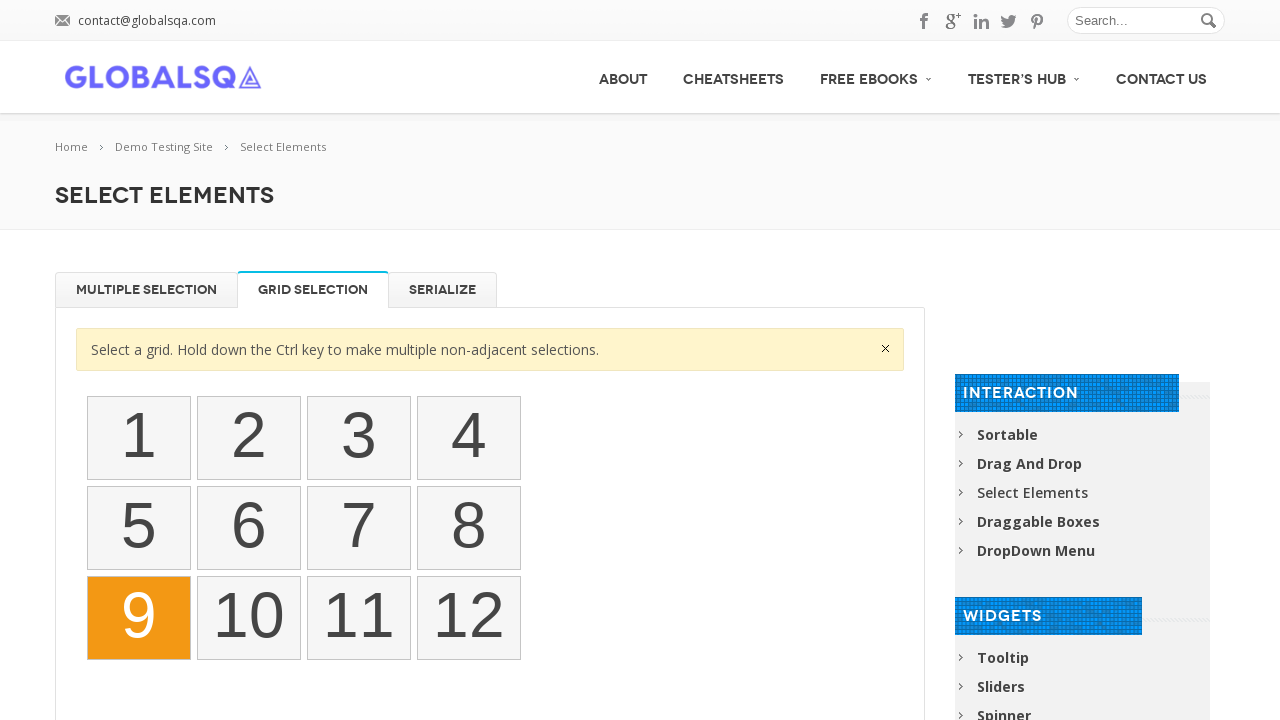

Waited 1000ms before next selection
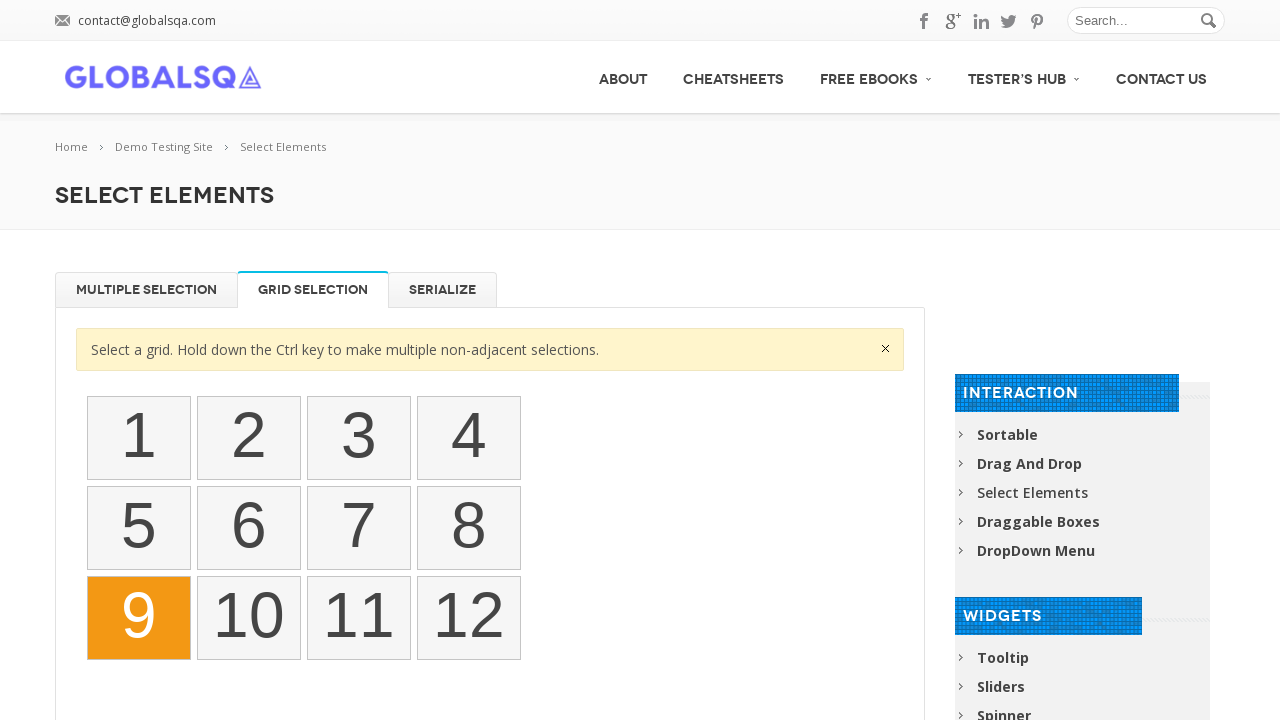

Selected tab at index 2
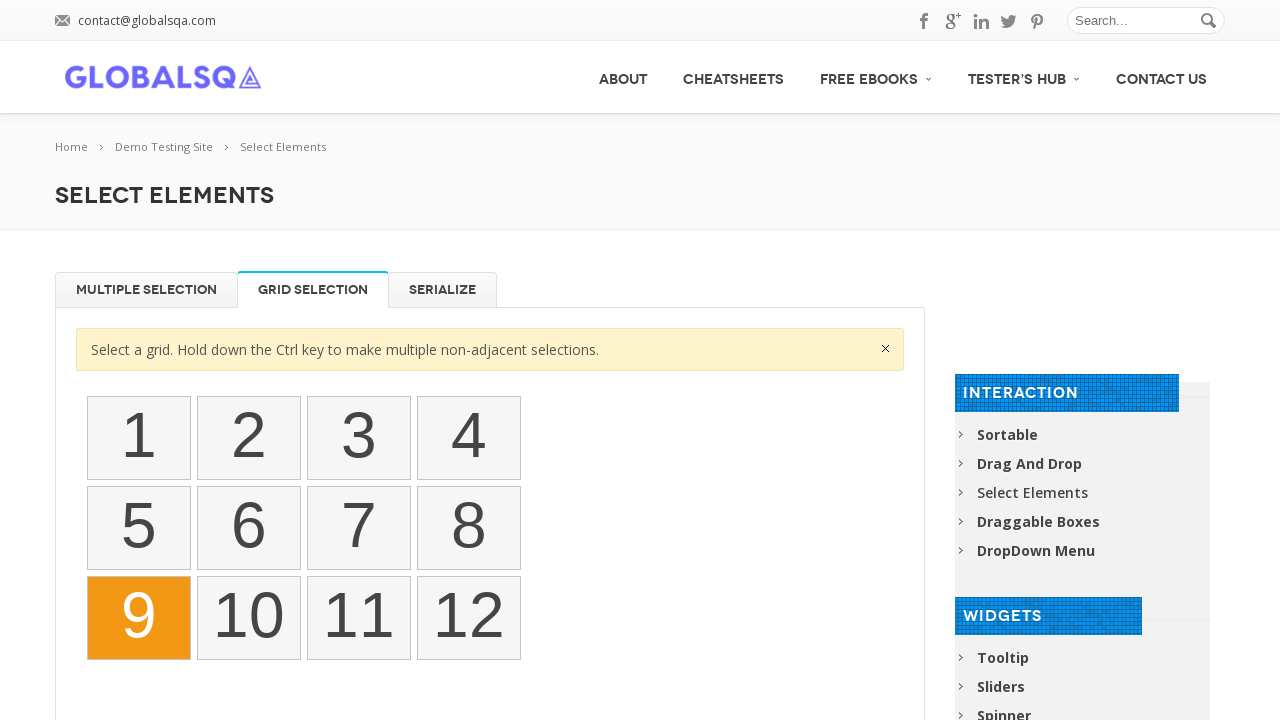

Retrieved tab title: 'Serialize'
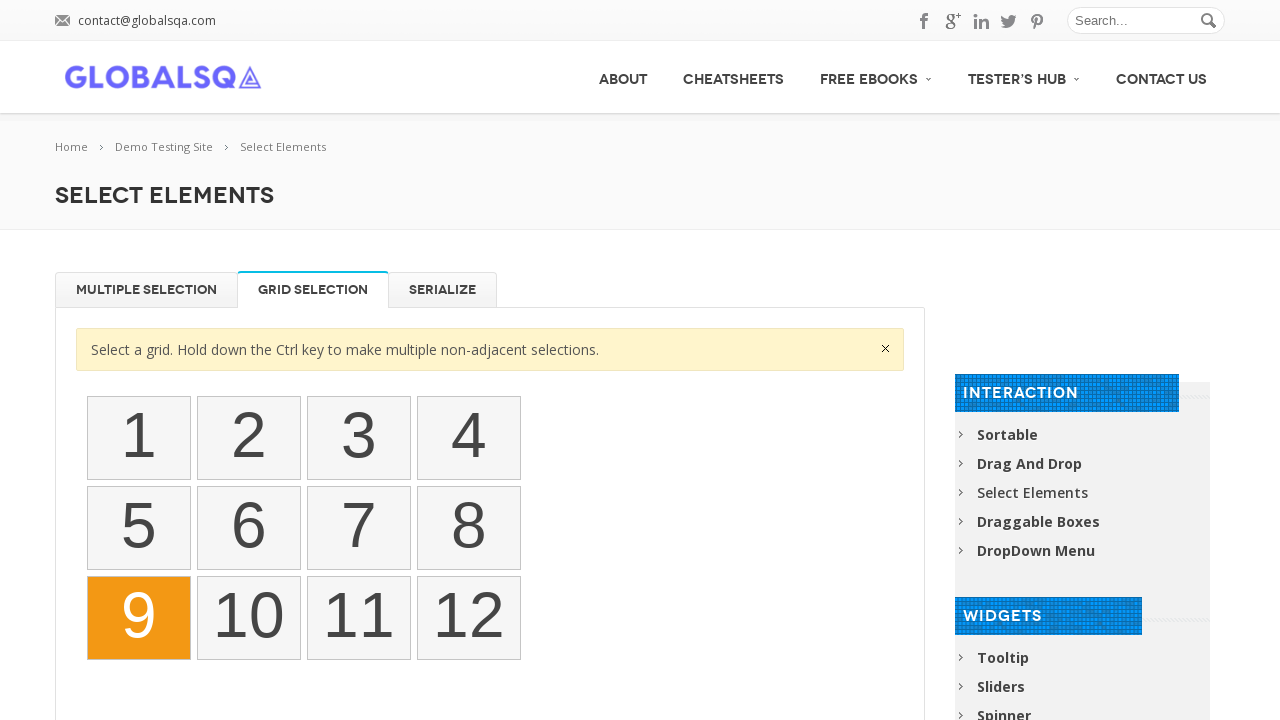

Clicked on tab 'Serialize' at (442, 290) on internal:role=tab >> nth=2
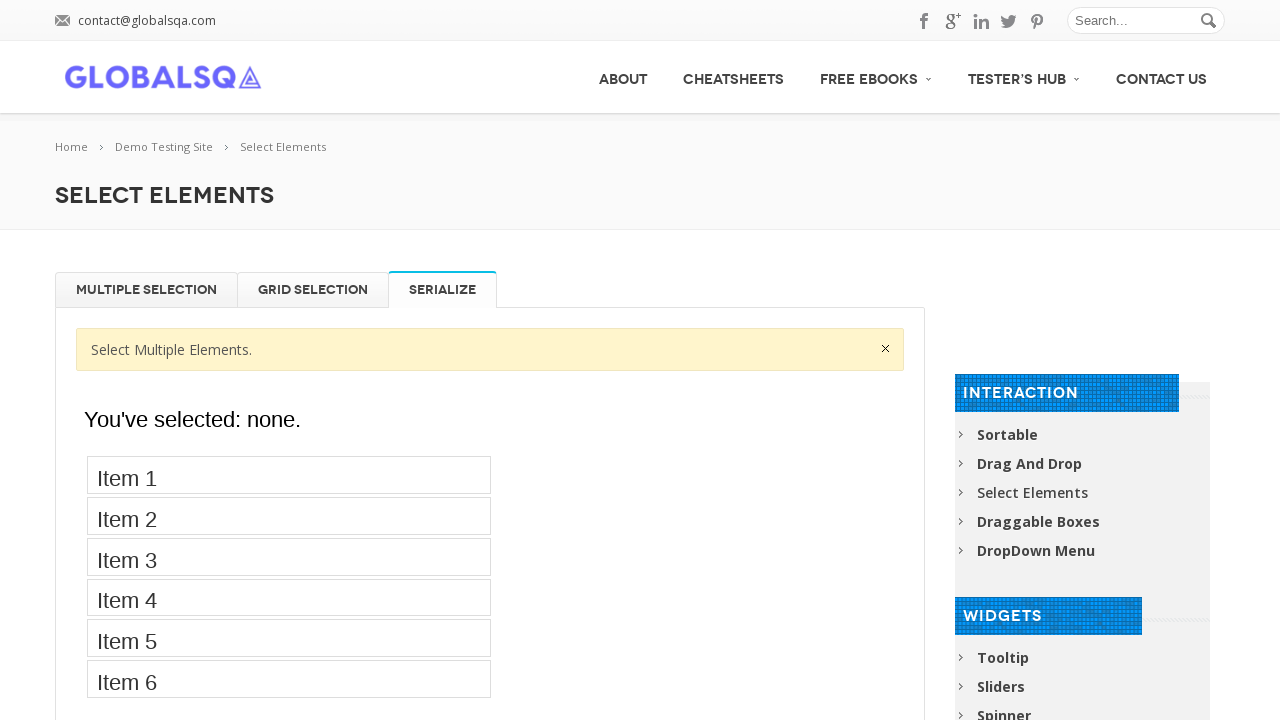

Located iframe within tab 'Serialize'
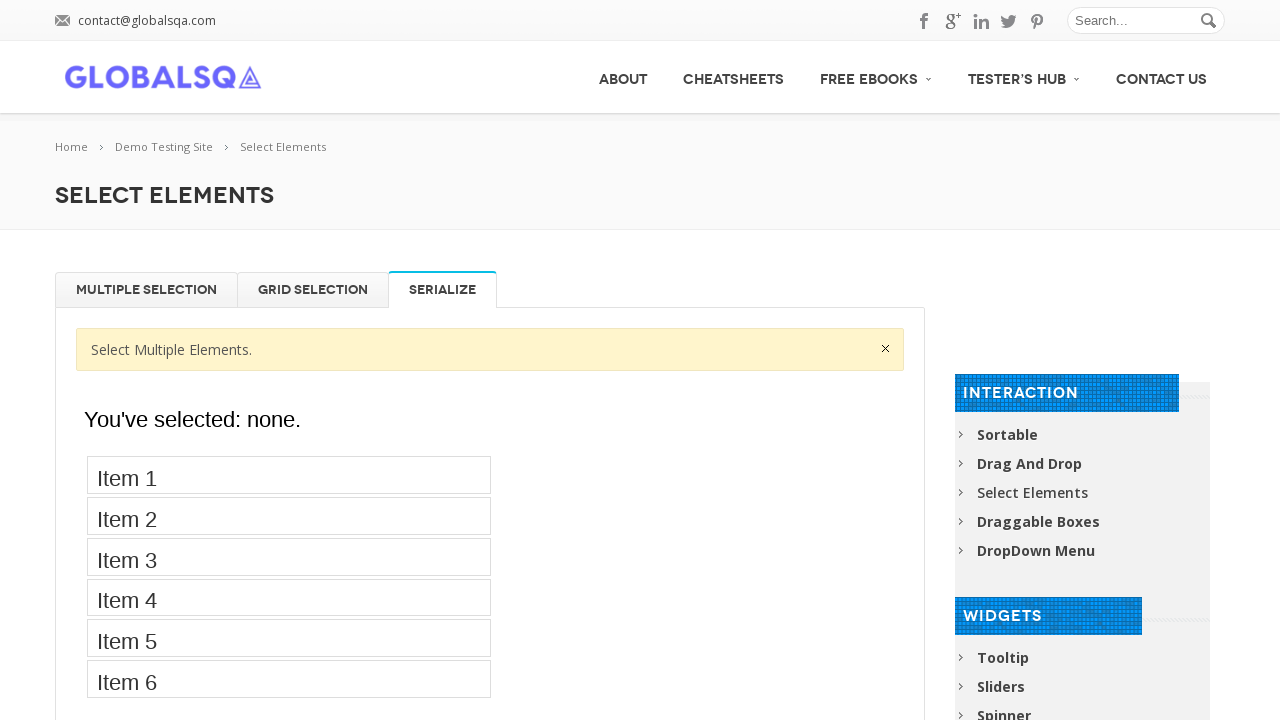

Located option list container (ol element)
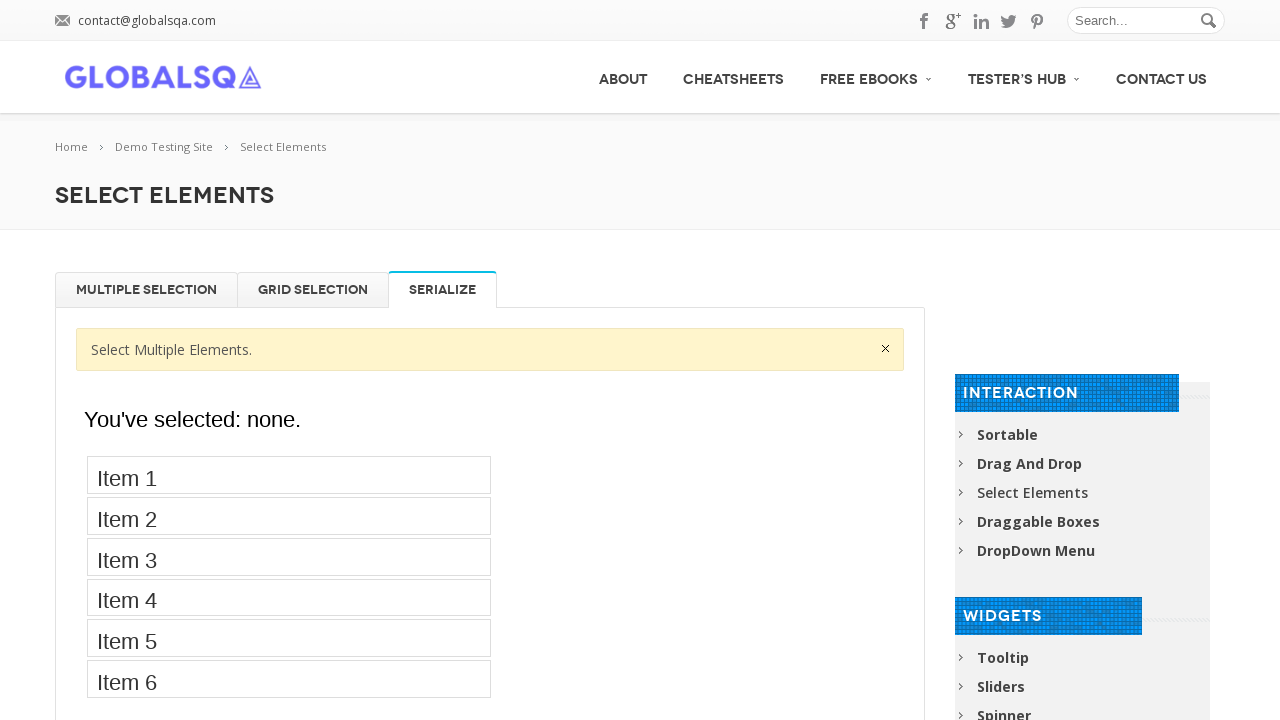

Waited for option list to attach to DOM
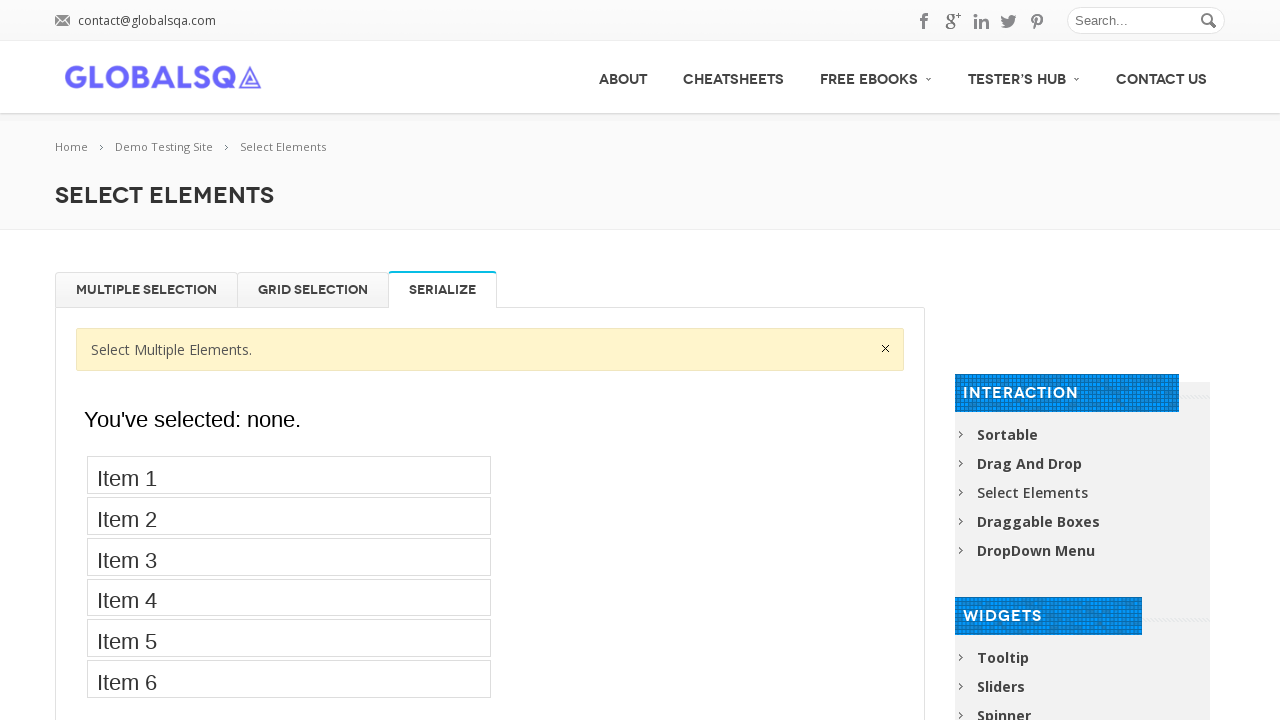

Located all list items within the option list
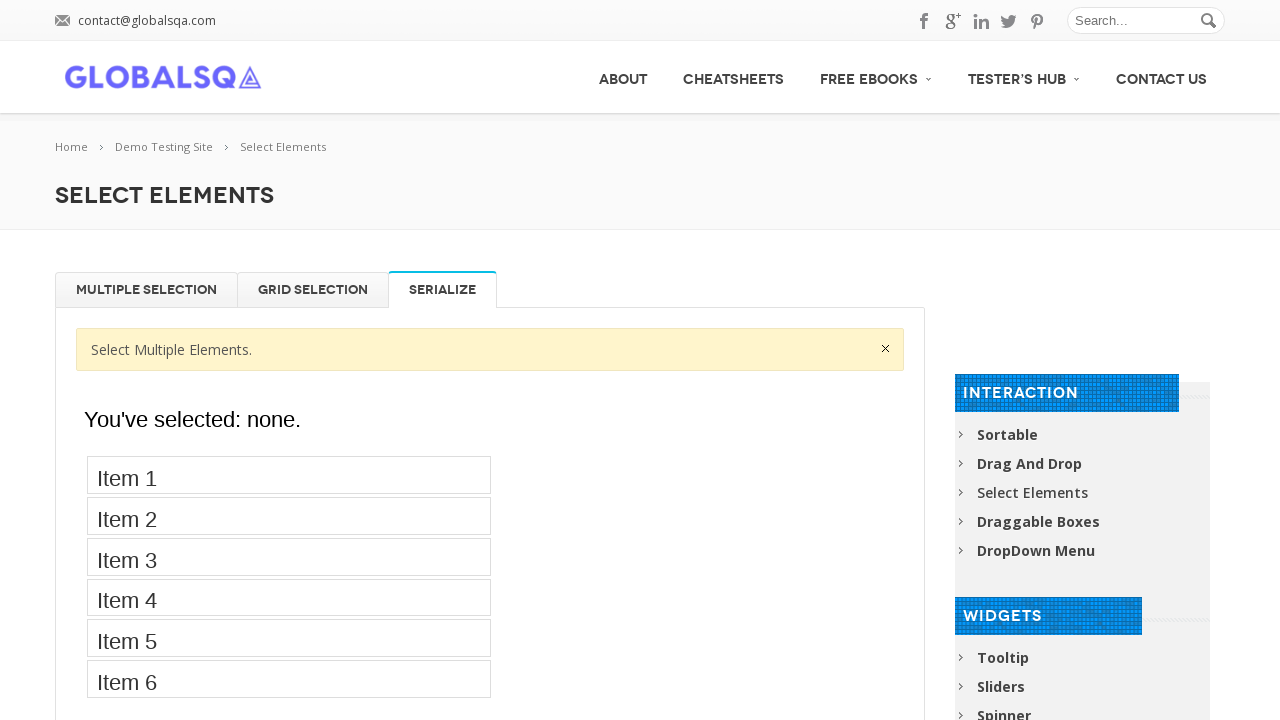

Counted 6 options available for selection
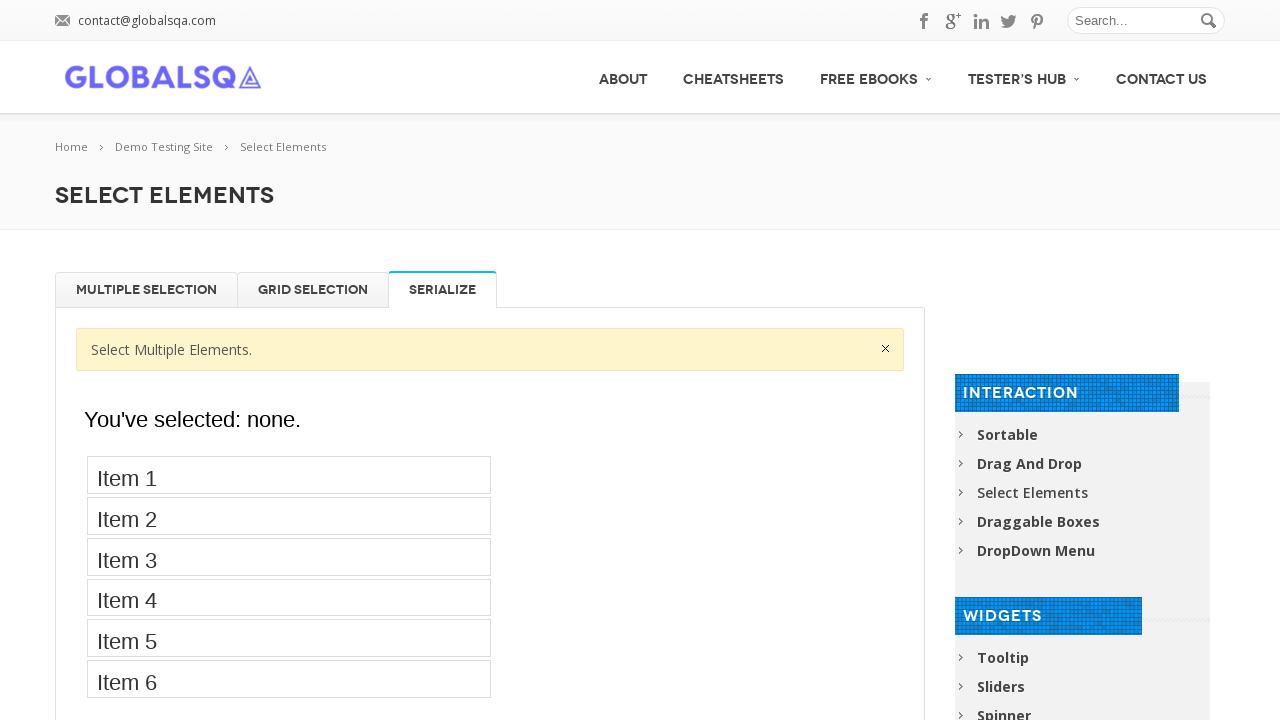

Randomly determined to select 3 items from 6 options
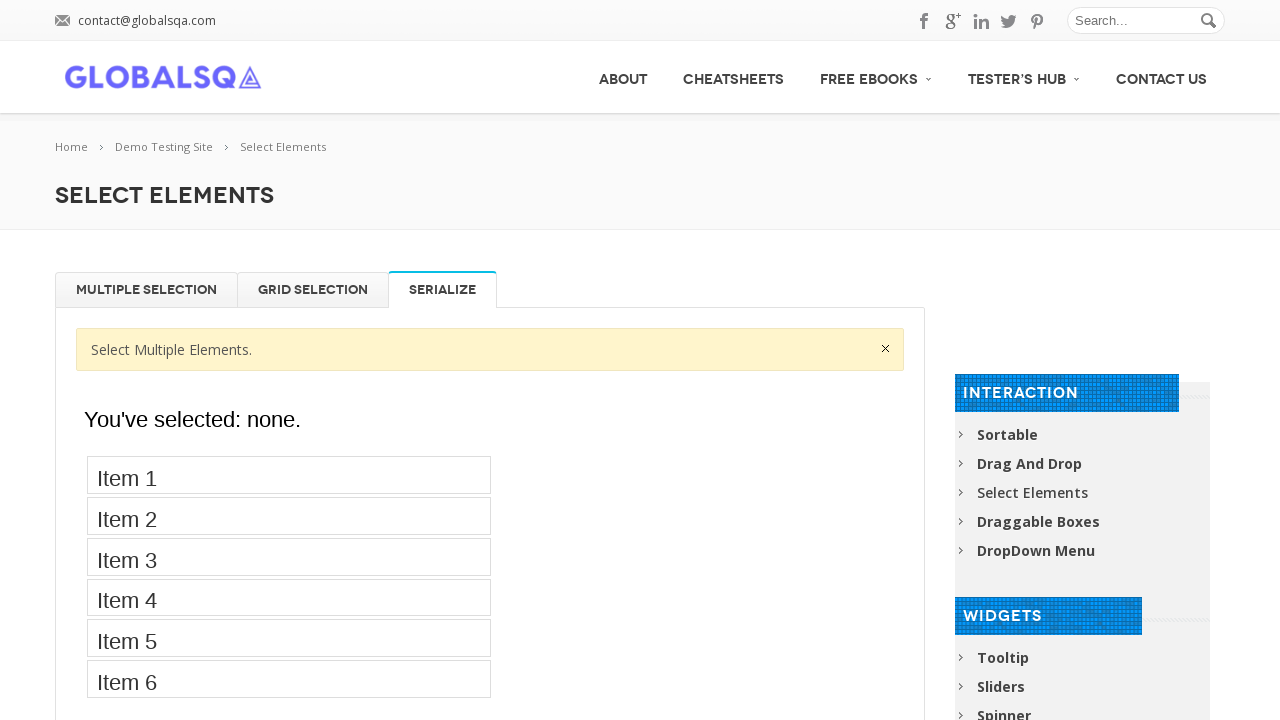

Ctrl+clicked option at index 4 at (289, 638) on //div[@rel-title='Serialize']//iframe[contains(@class, 'demo-frame')] >> interna
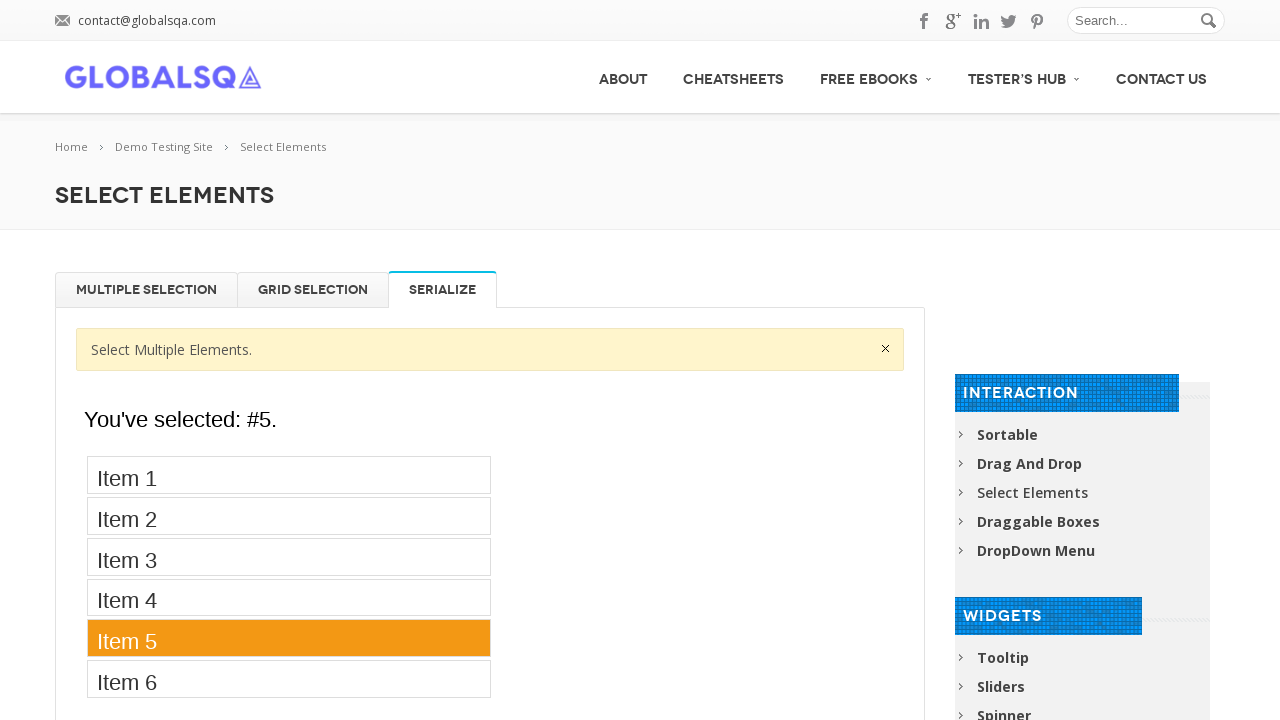

Waited 1000ms before next selection
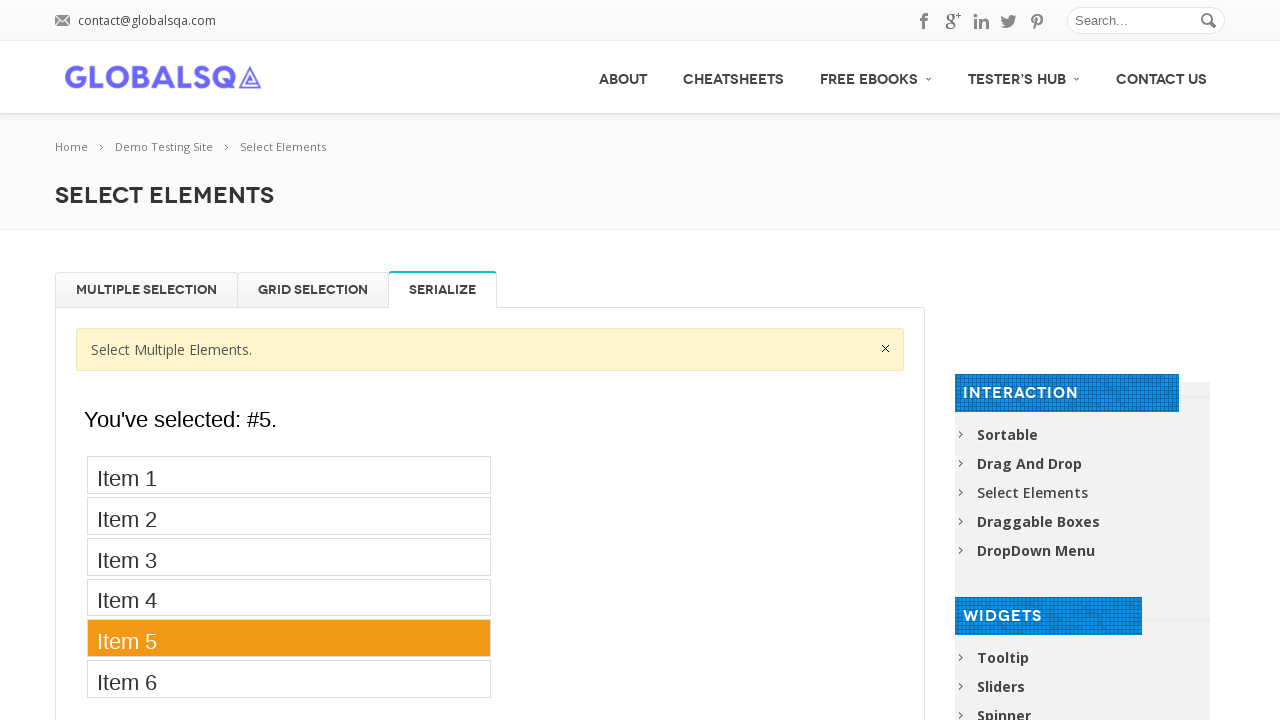

Ctrl+clicked option at index 3 at (289, 597) on //div[@rel-title='Serialize']//iframe[contains(@class, 'demo-frame')] >> interna
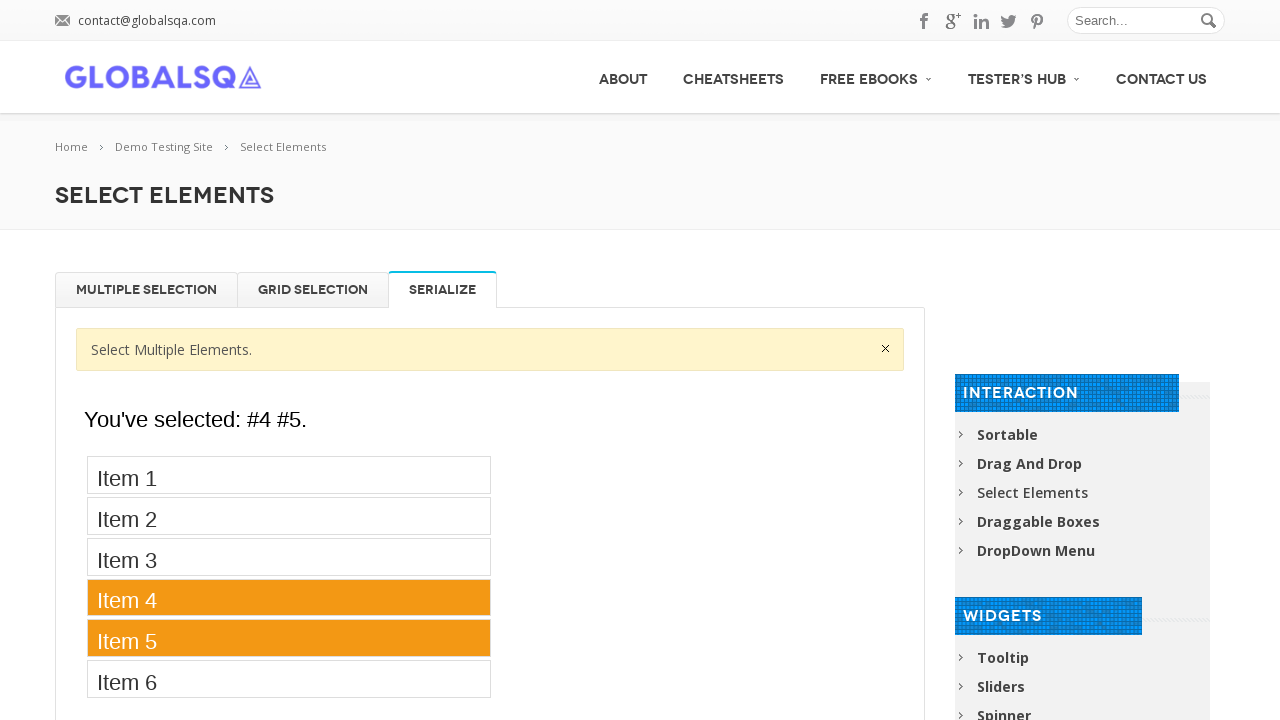

Waited 1000ms before next selection
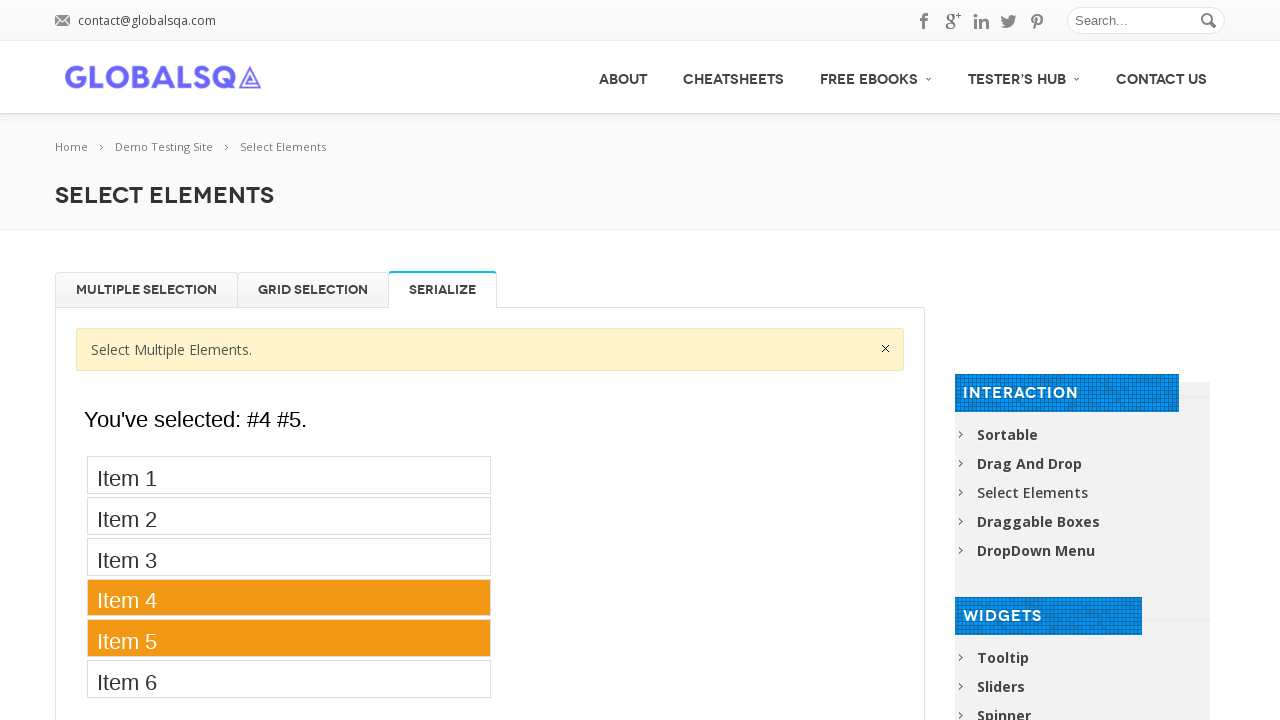

Ctrl+clicked option at index 2 at (289, 557) on //div[@rel-title='Serialize']//iframe[contains(@class, 'demo-frame')] >> interna
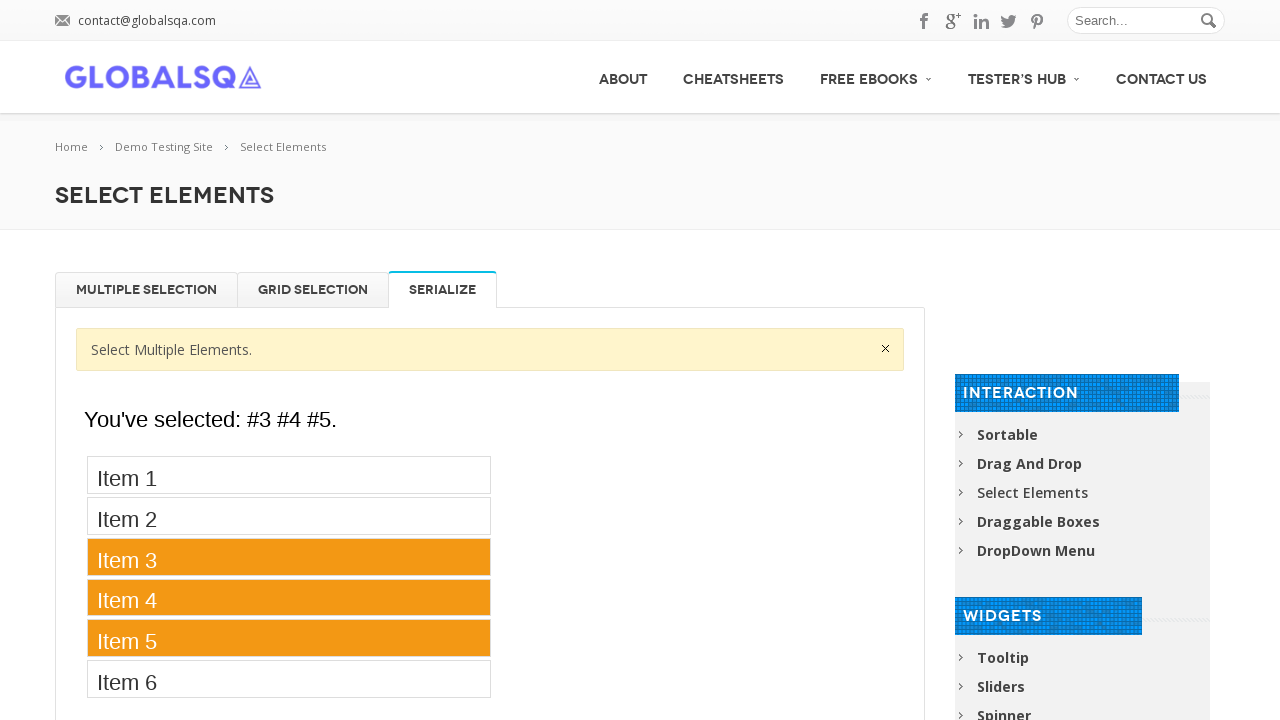

Waited 1000ms before next selection
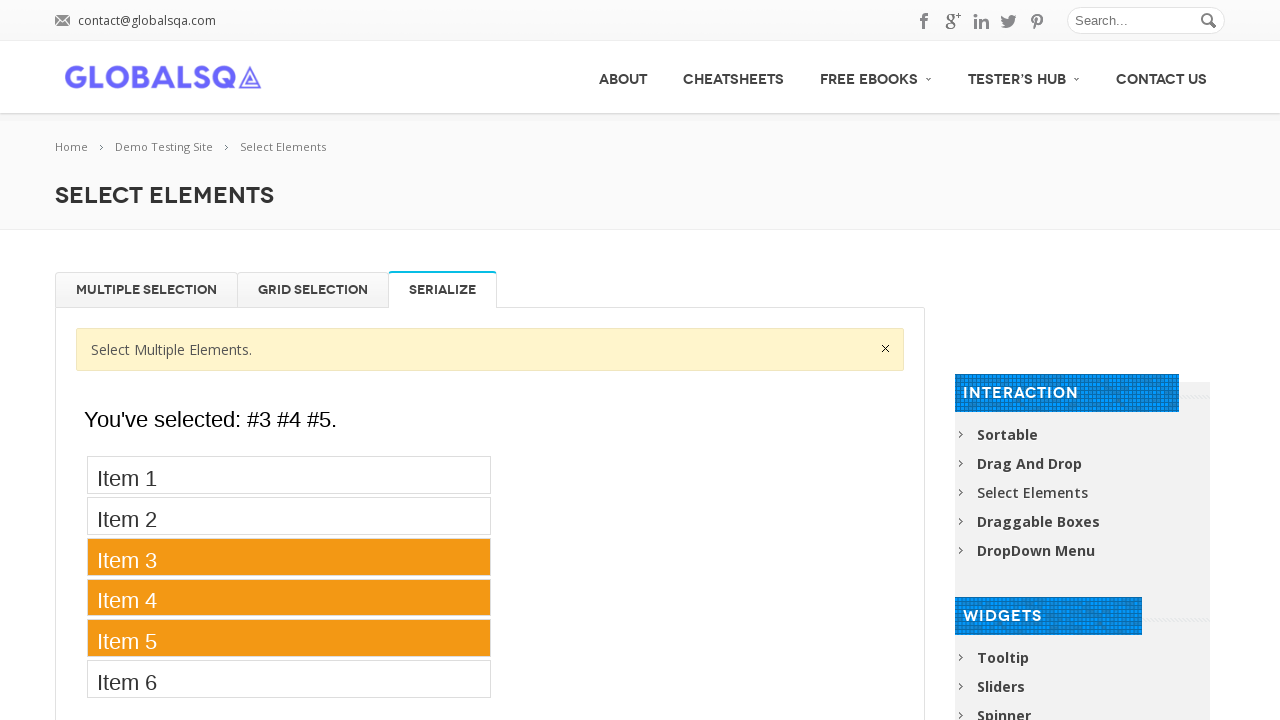

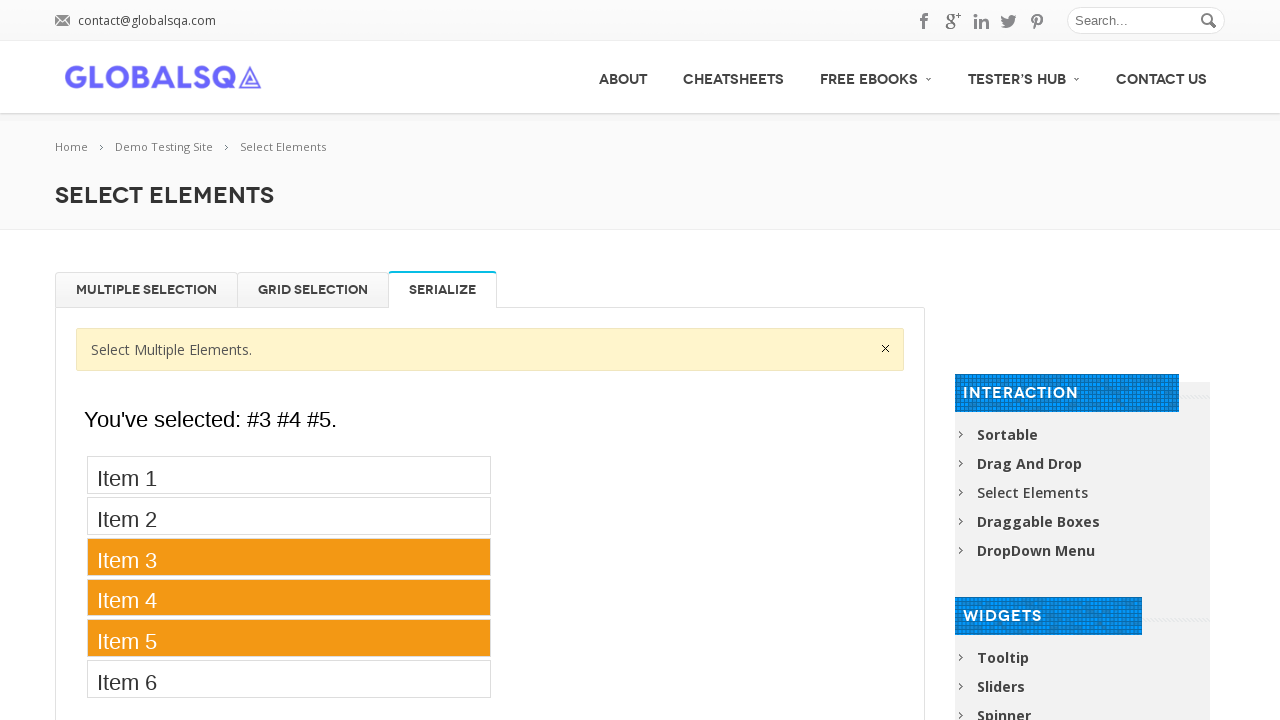